Tests JavaScript scrolling functionality on a page with infinite scroll by scrolling down and then back up multiple times

Starting URL: https://practice.cydeo.com/infinite_scroll

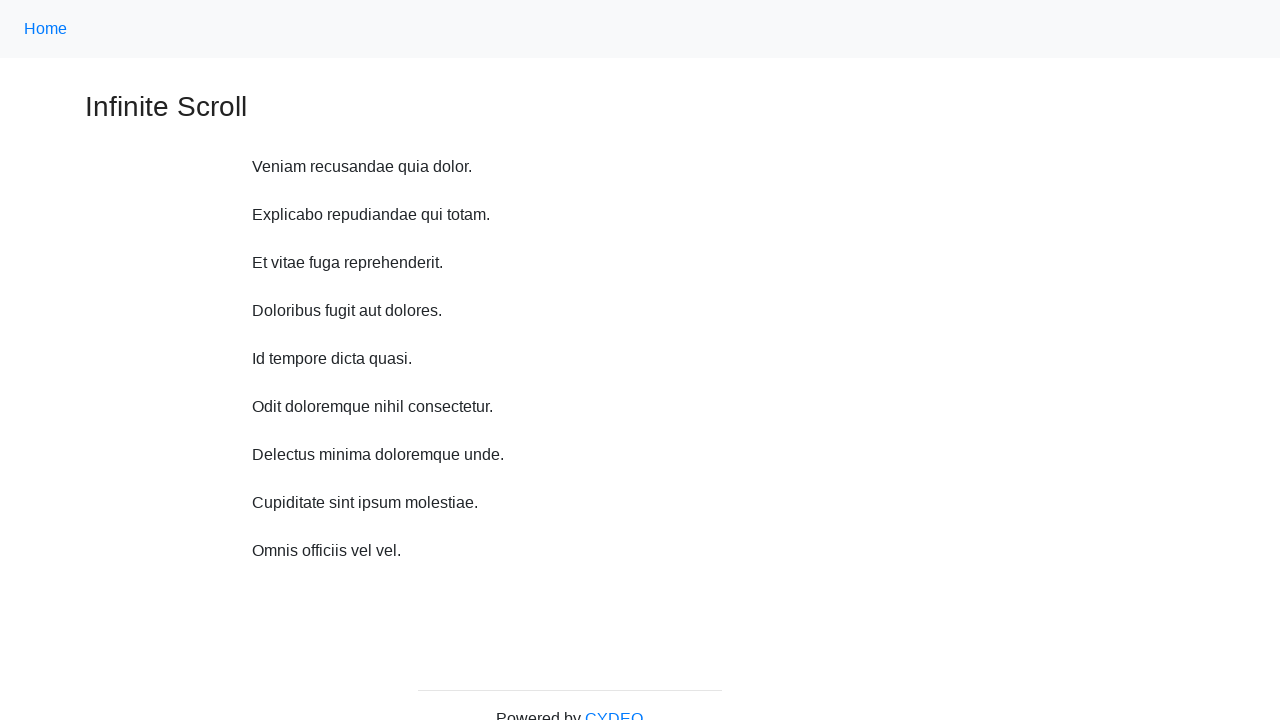

Scrolled down 750 pixels using JavaScript
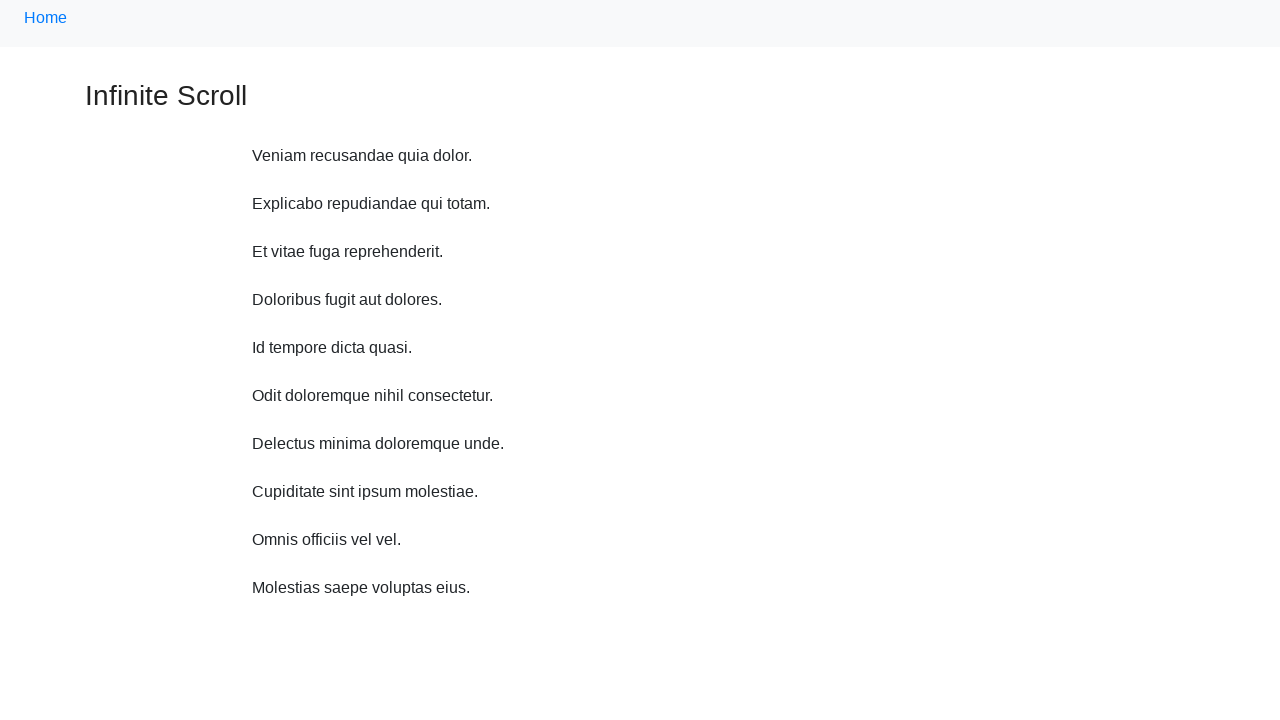

Waited 1 second after scrolling down
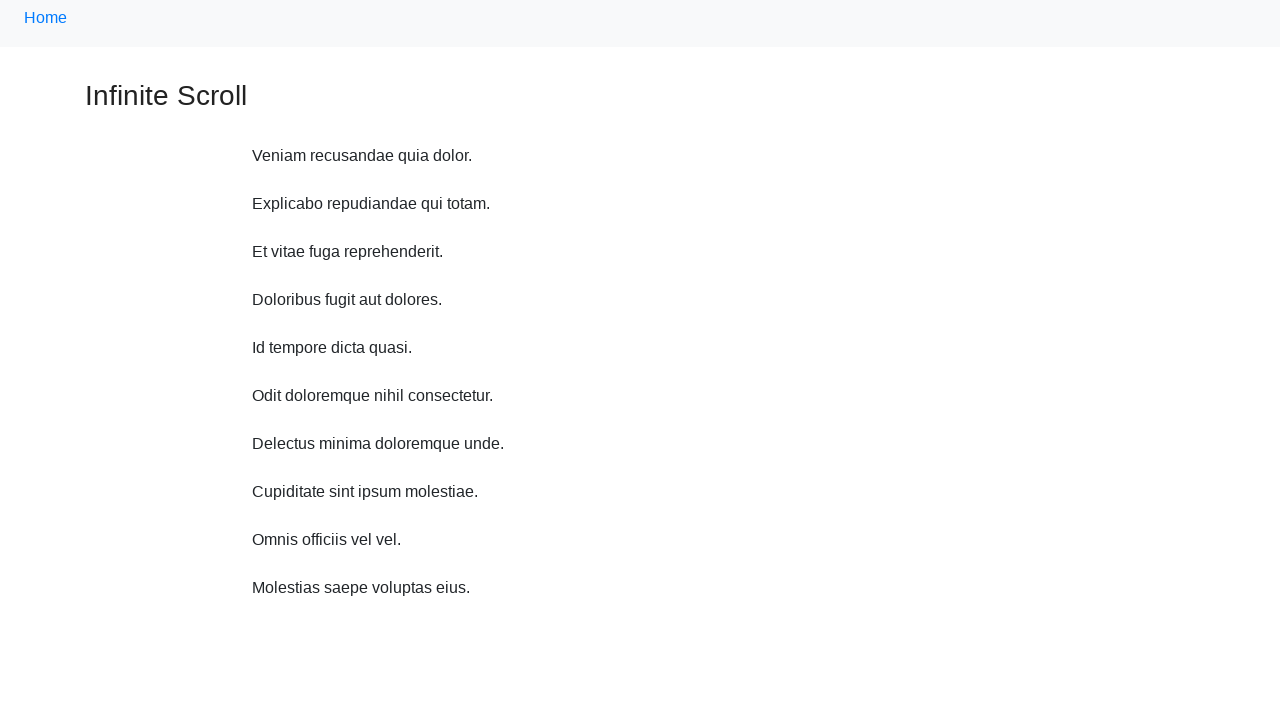

Scrolled down 750 pixels using JavaScript
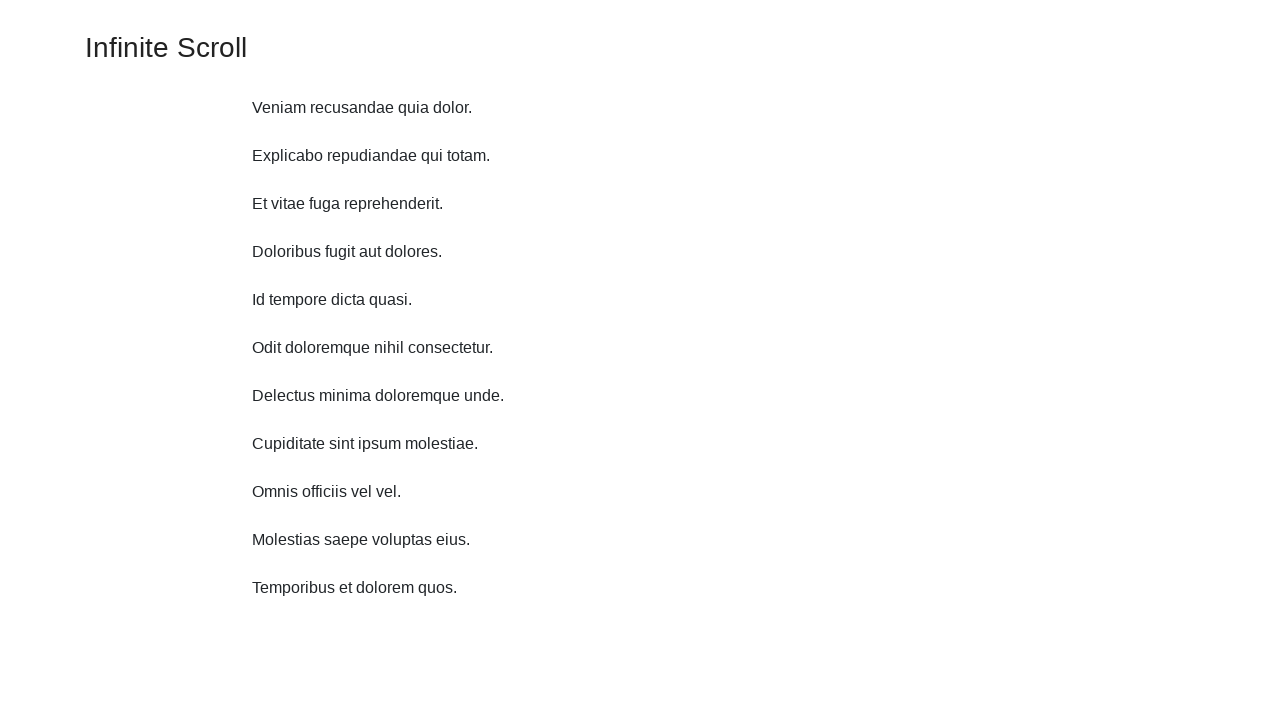

Waited 1 second after scrolling down
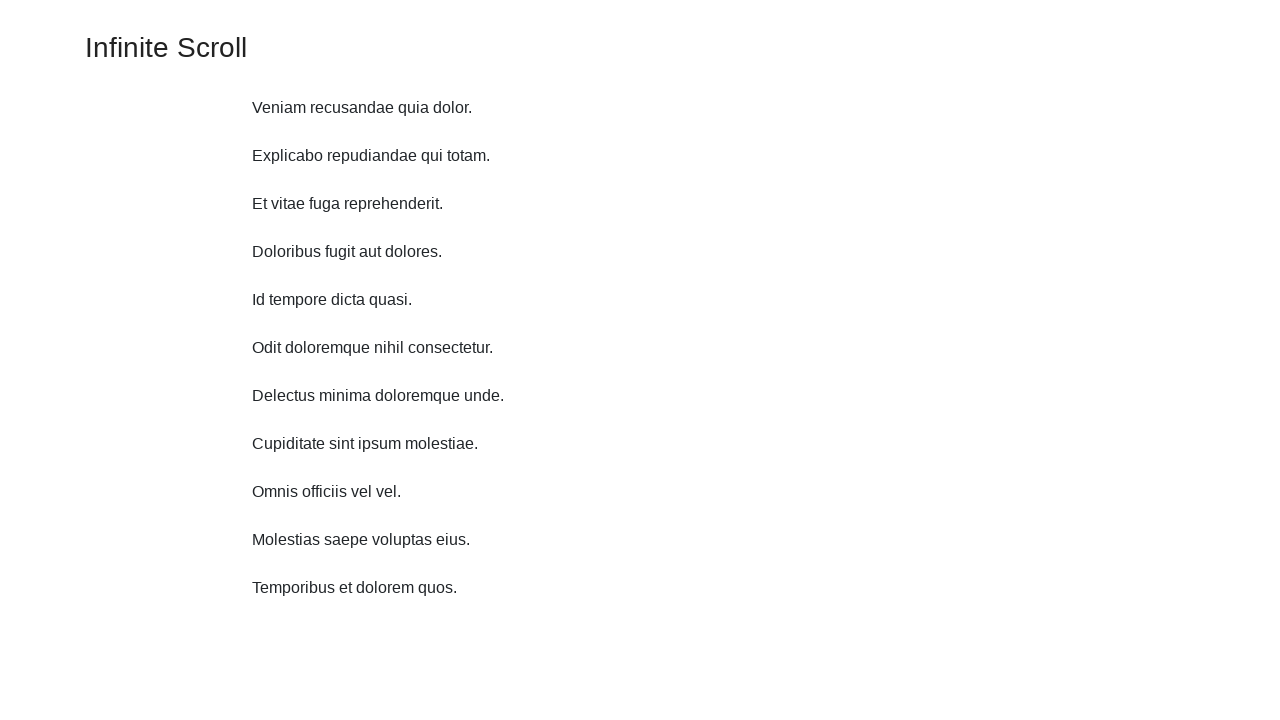

Scrolled down 750 pixels using JavaScript
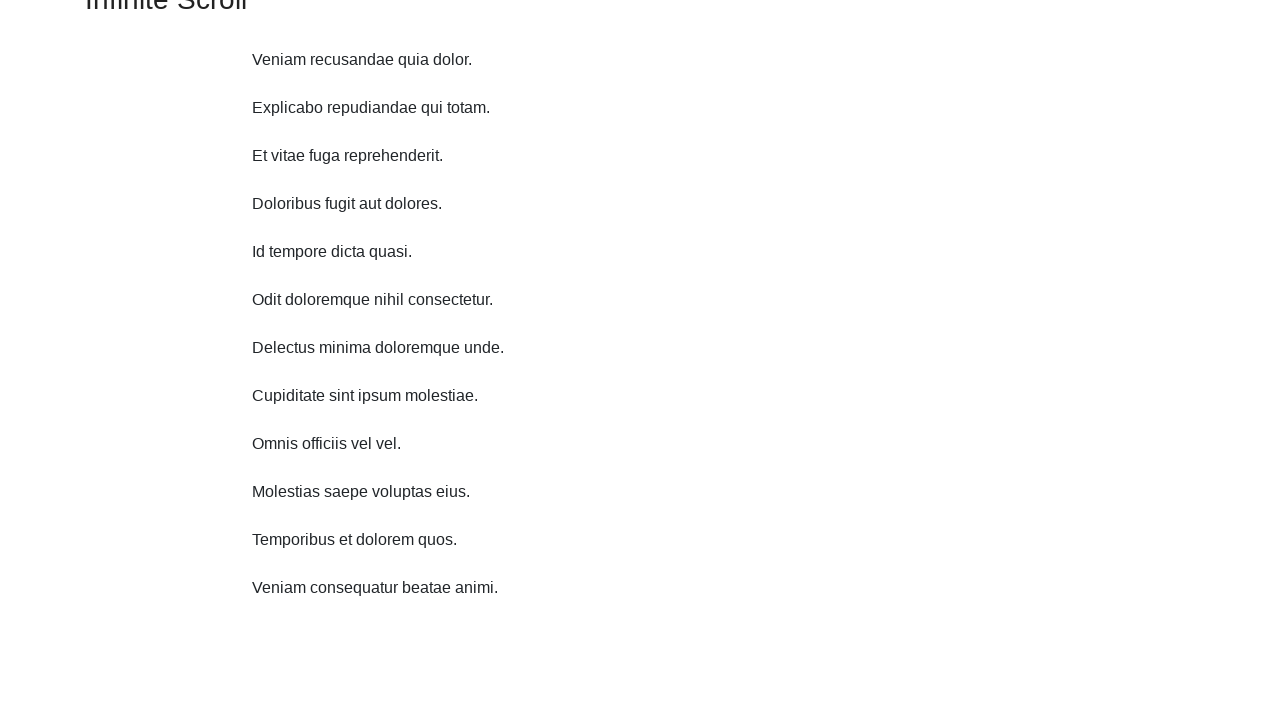

Waited 1 second after scrolling down
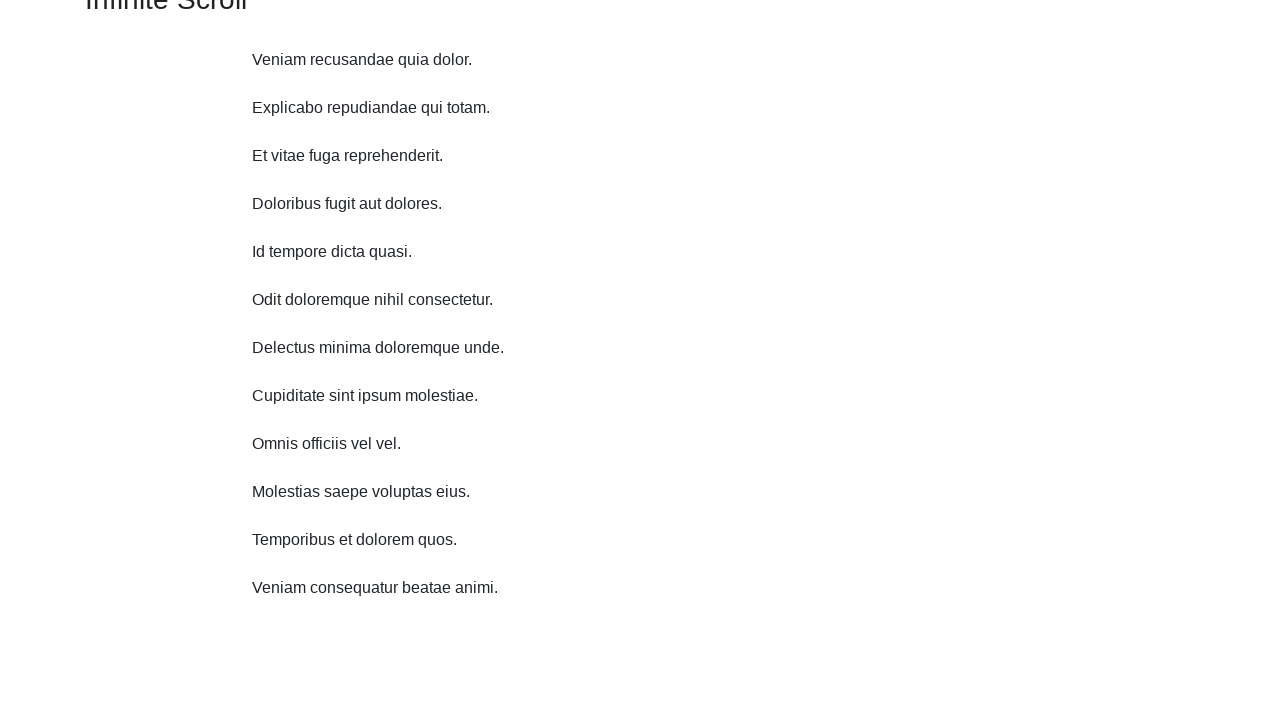

Scrolled down 750 pixels using JavaScript
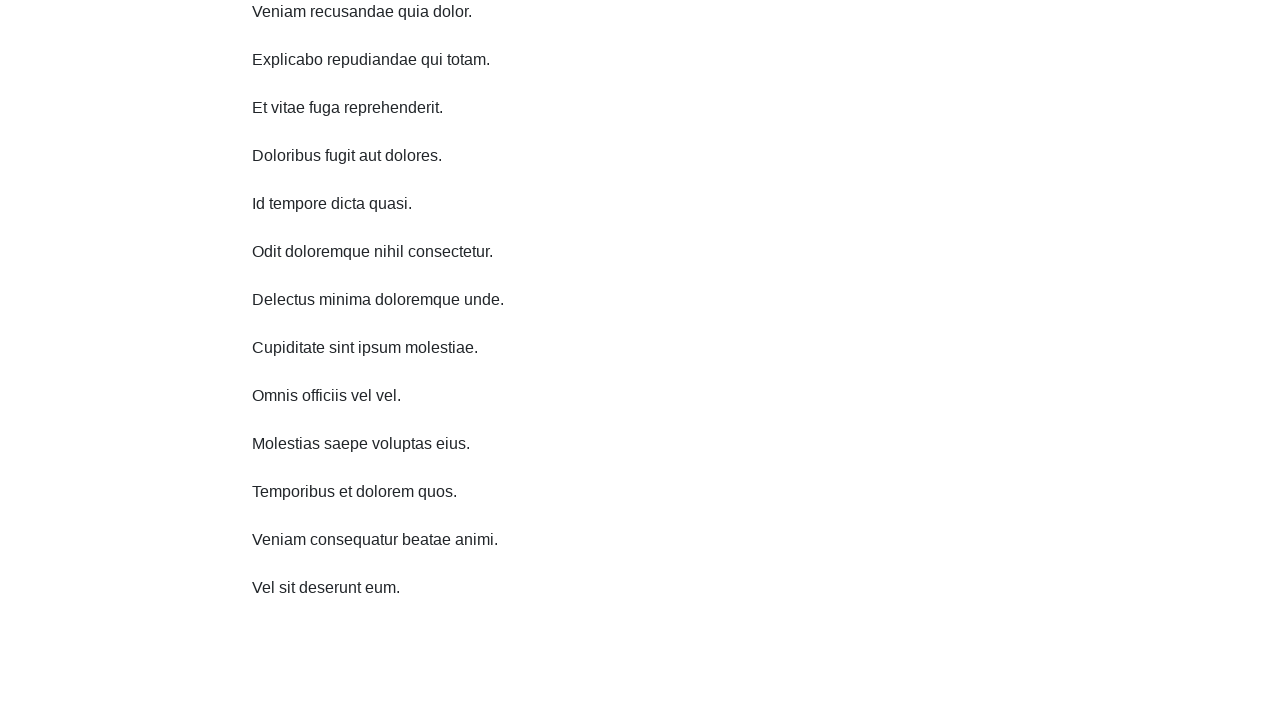

Waited 1 second after scrolling down
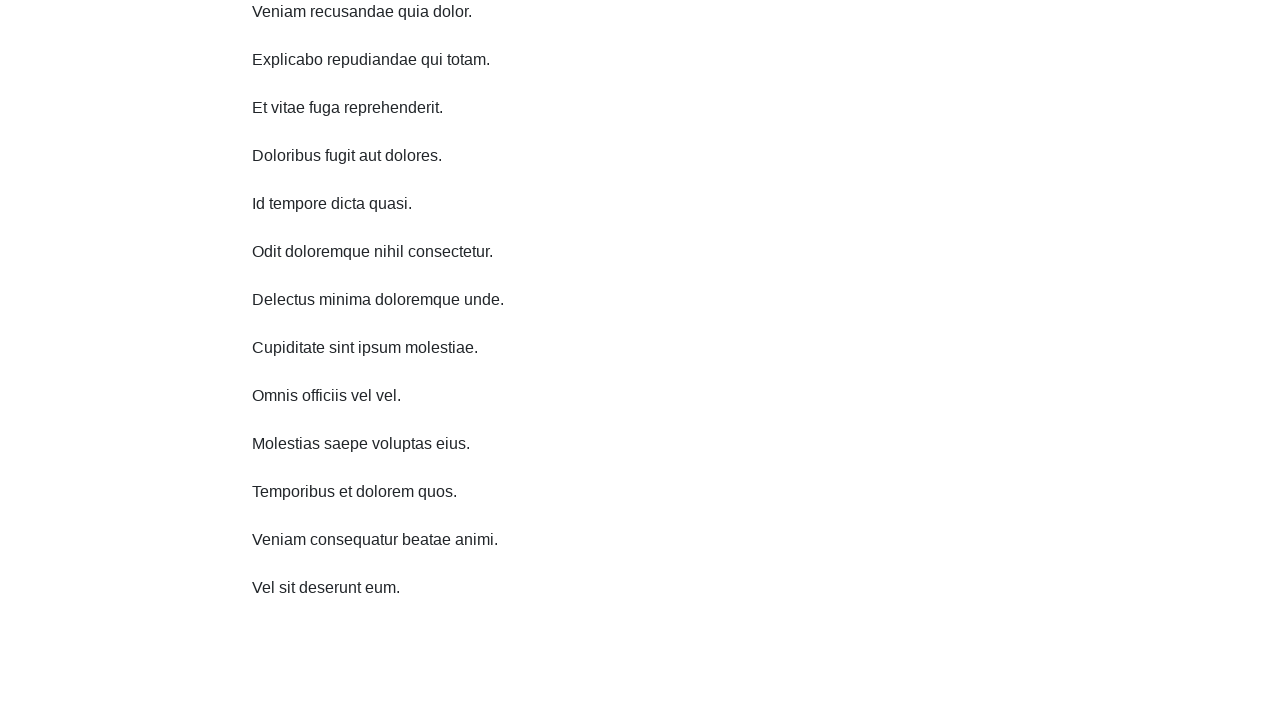

Scrolled down 750 pixels using JavaScript
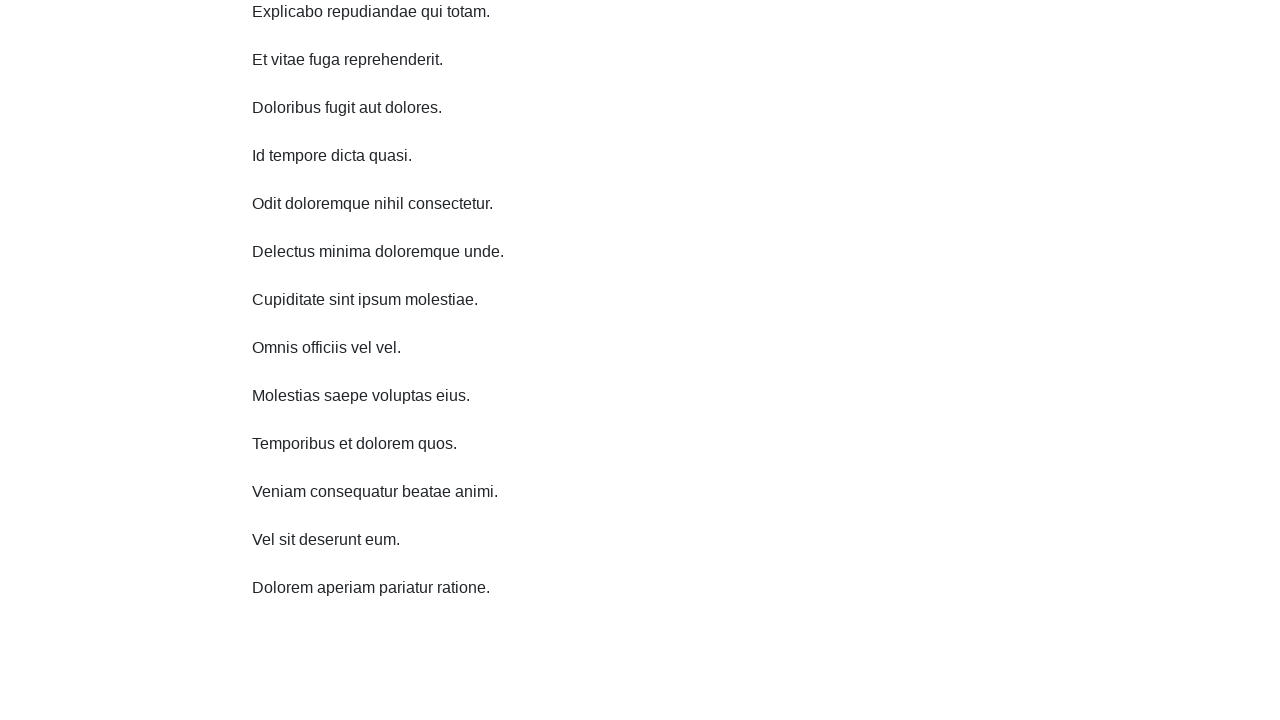

Waited 1 second after scrolling down
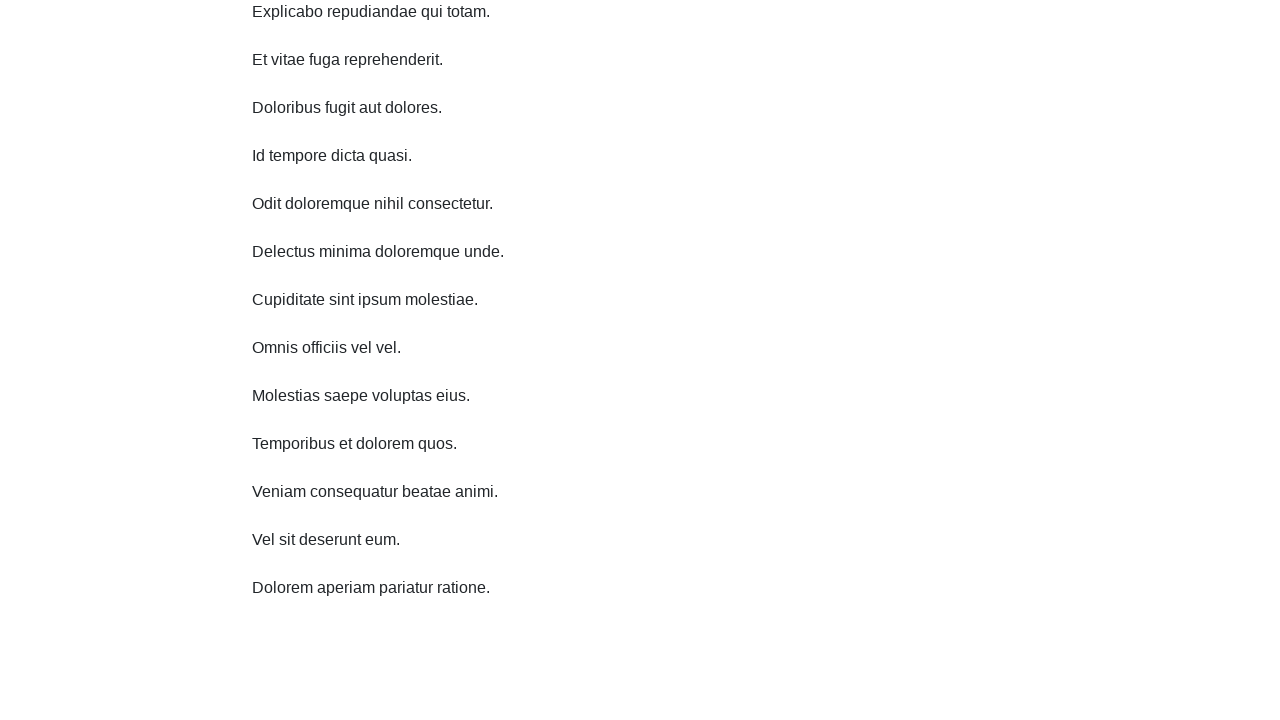

Scrolled down 750 pixels using JavaScript
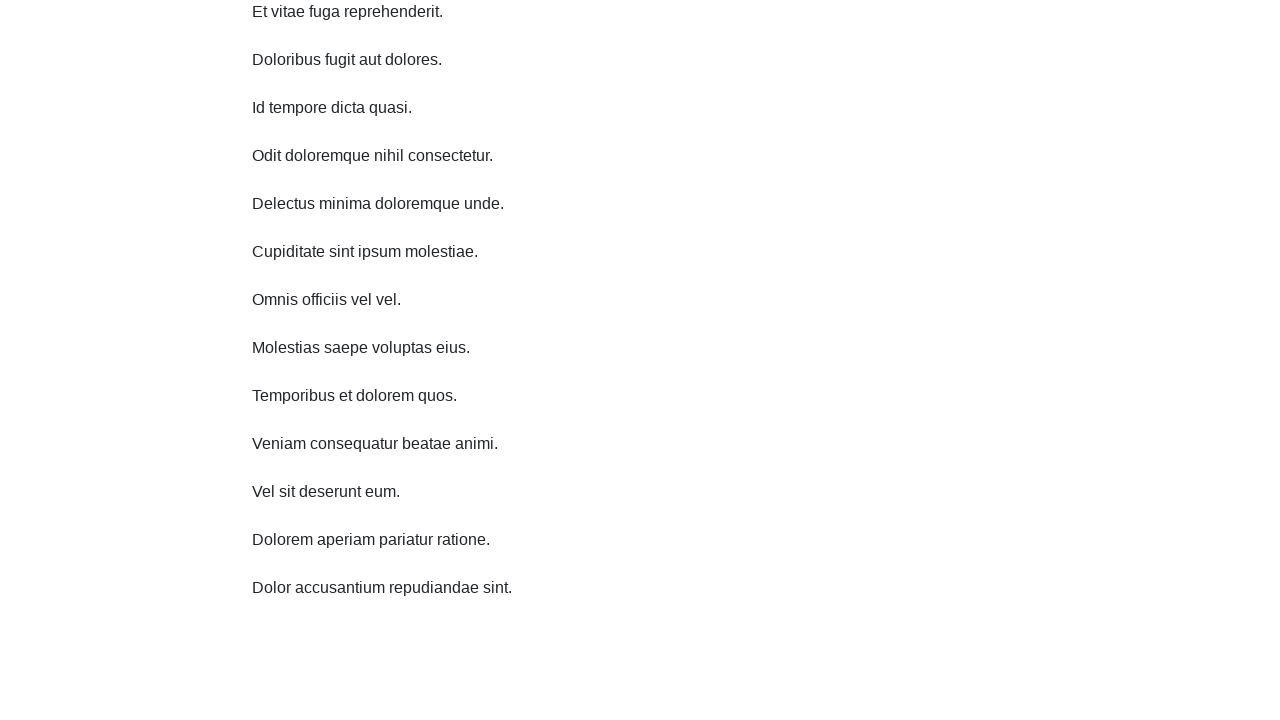

Waited 1 second after scrolling down
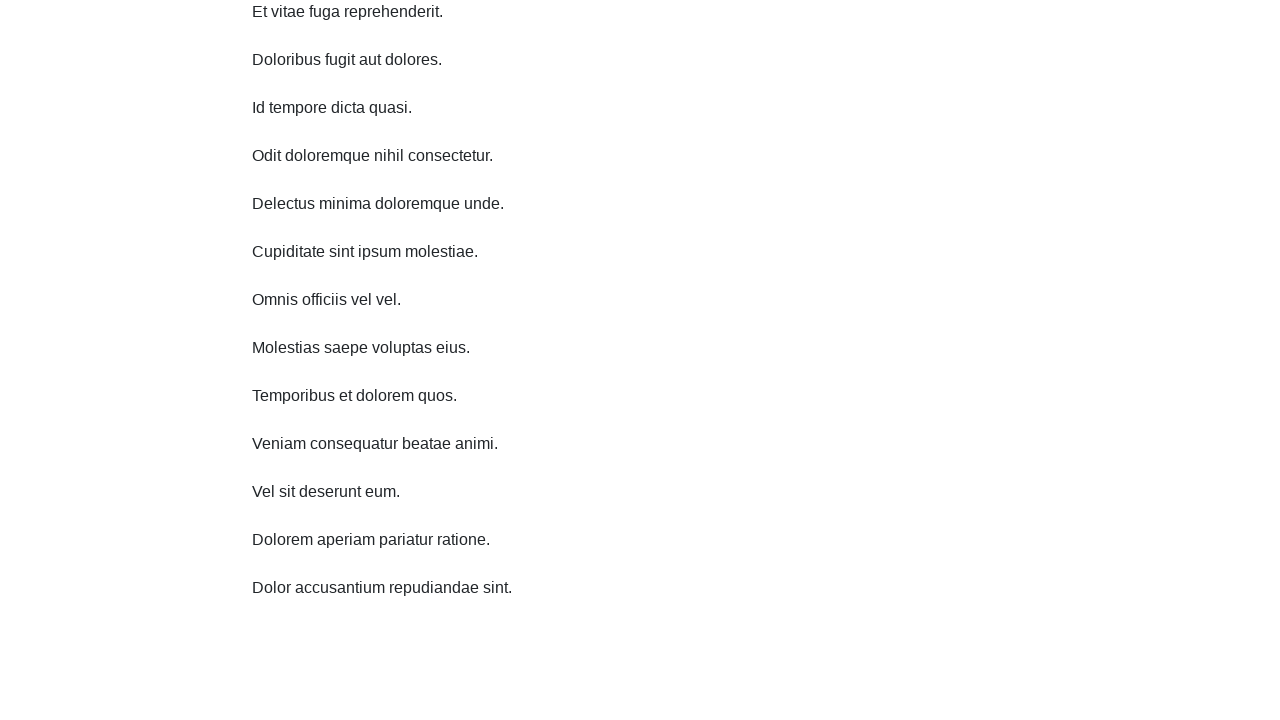

Scrolled down 750 pixels using JavaScript
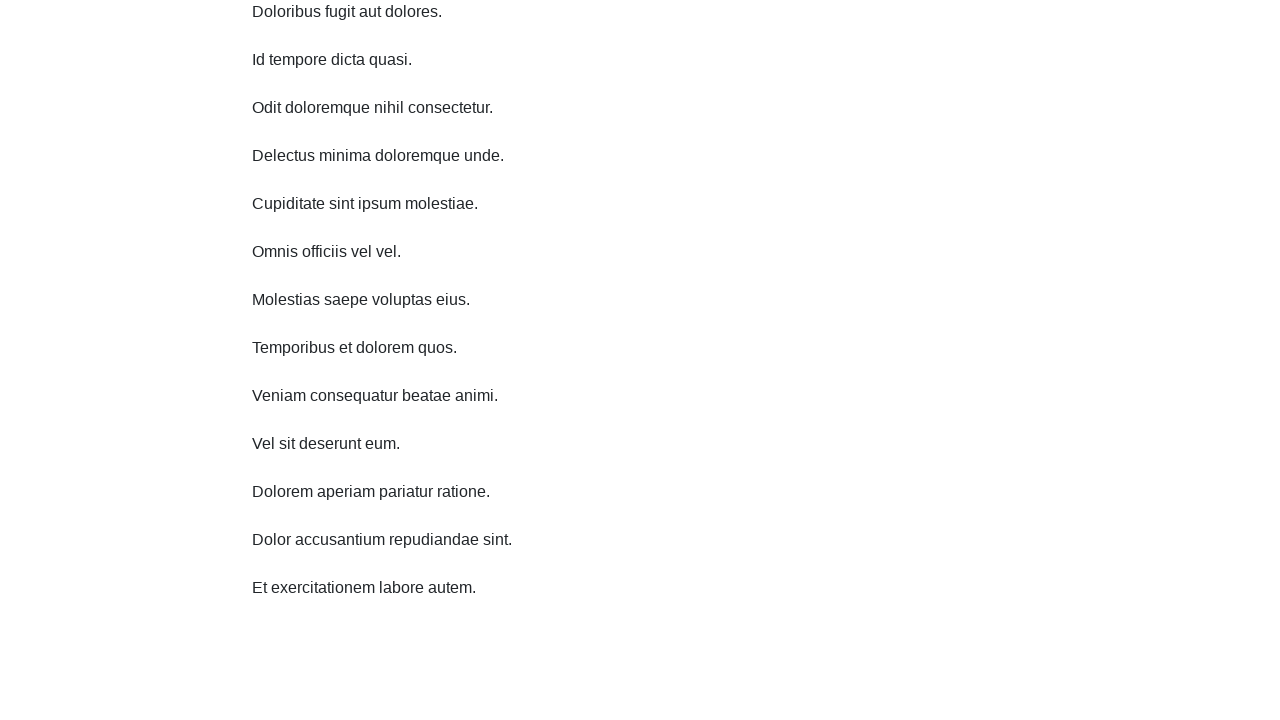

Waited 1 second after scrolling down
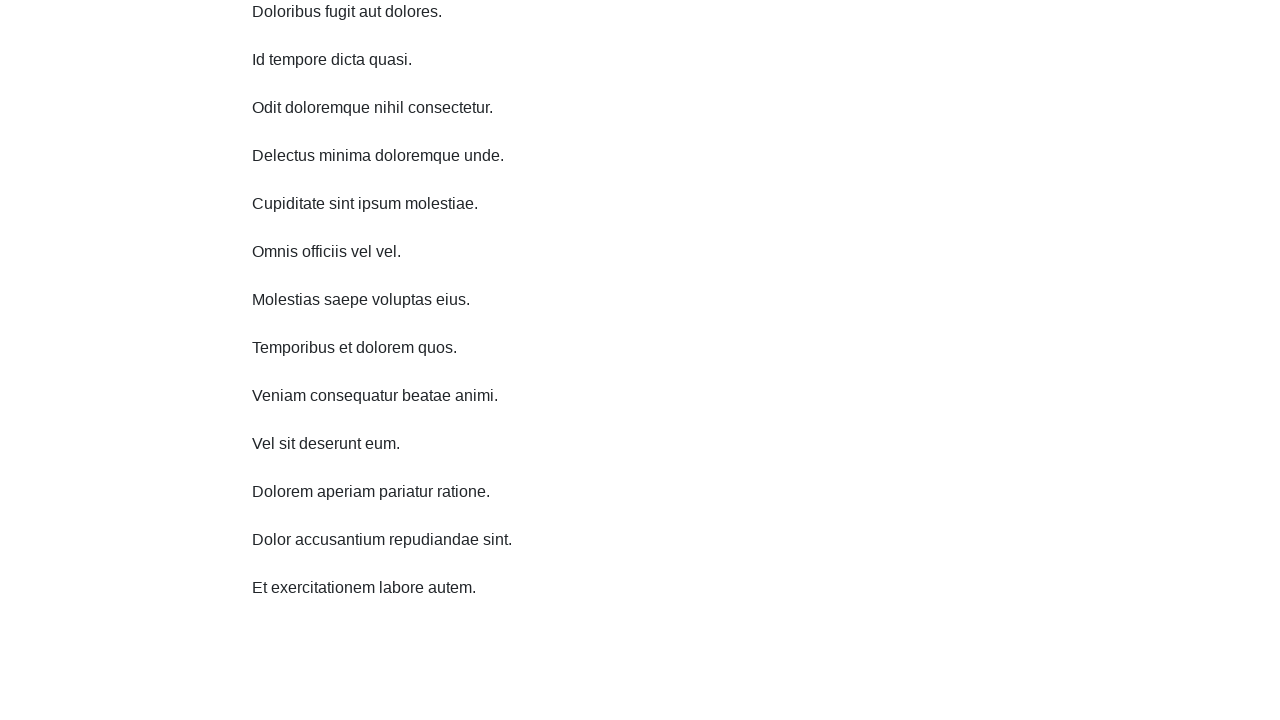

Scrolled down 750 pixels using JavaScript
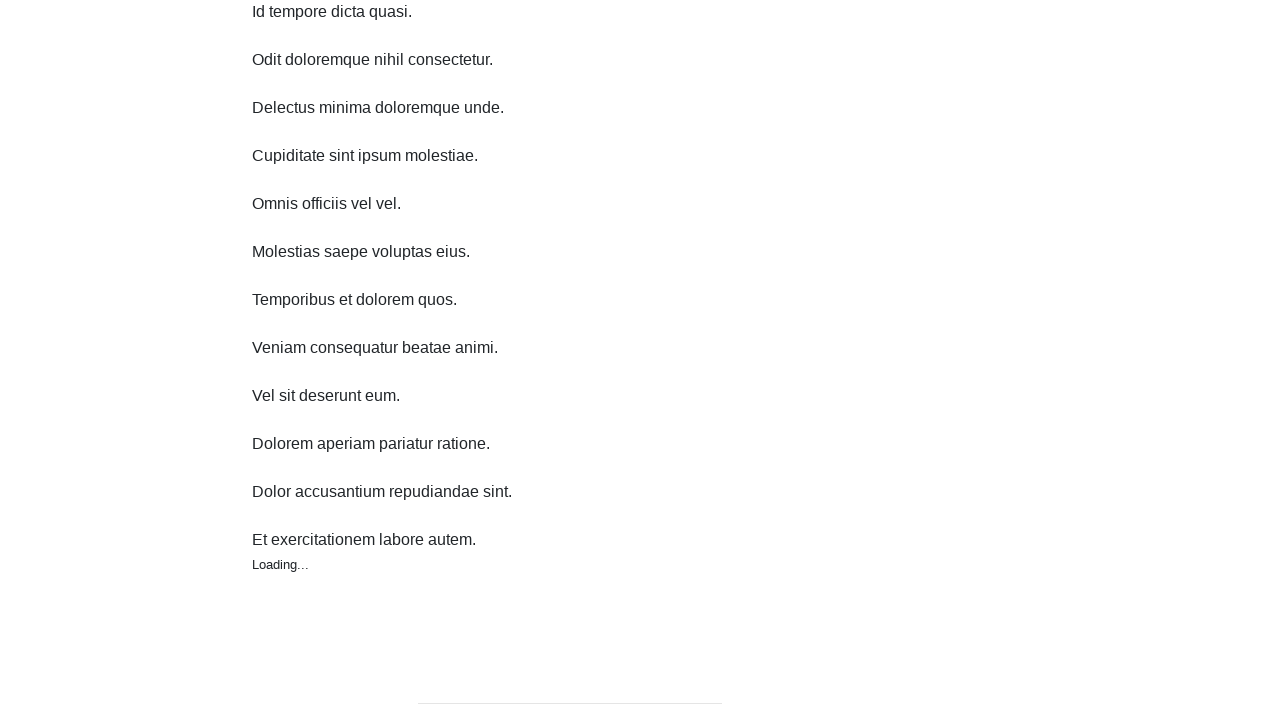

Waited 1 second after scrolling down
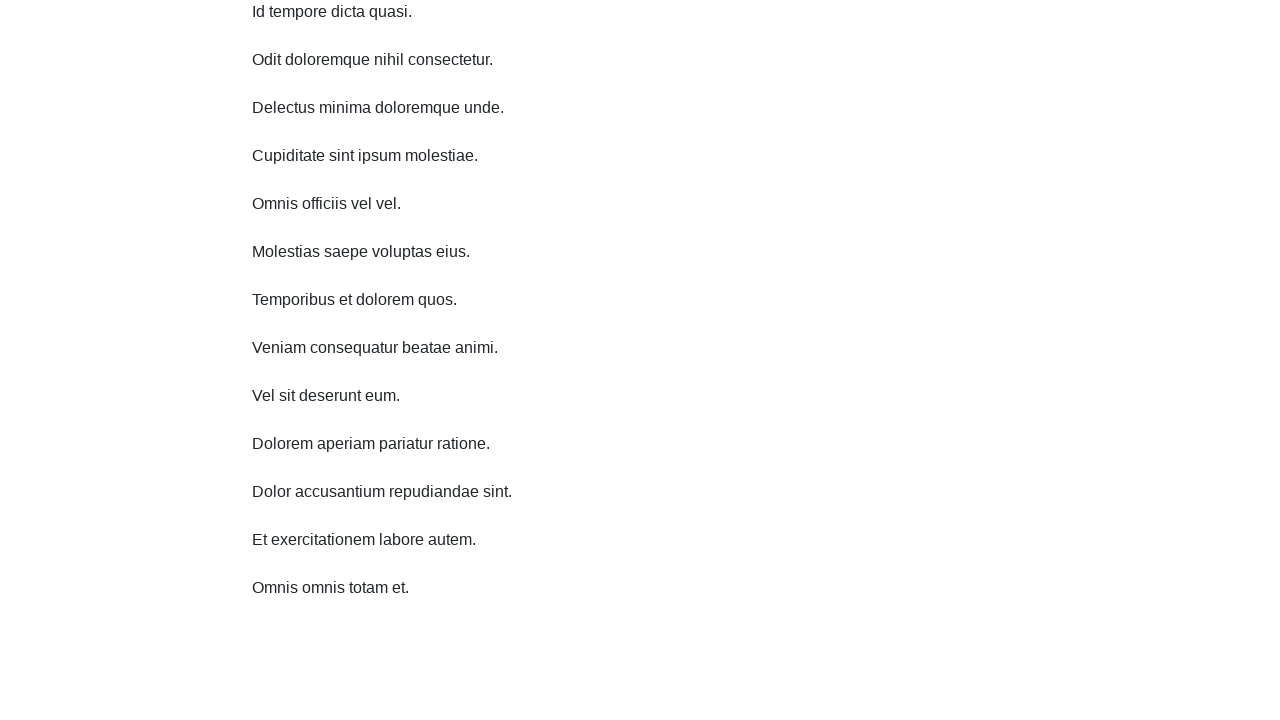

Scrolled down 750 pixels using JavaScript
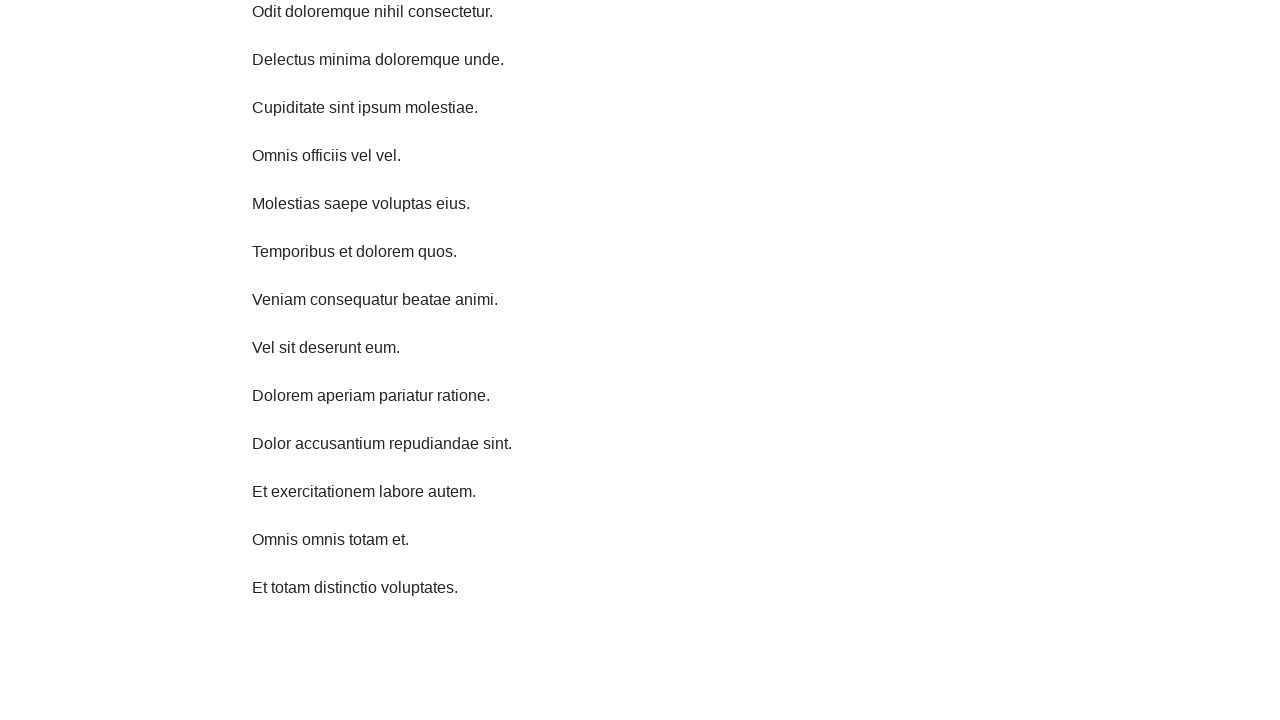

Waited 1 second after scrolling down
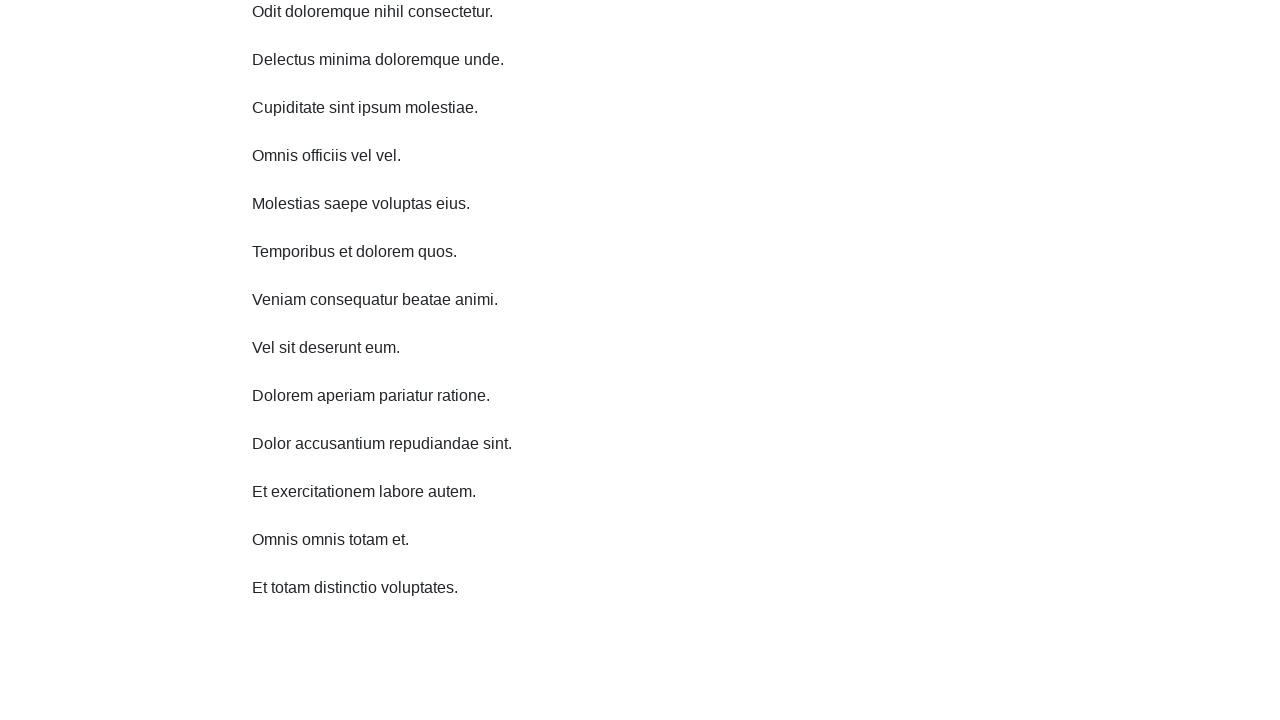

Scrolled down 750 pixels using JavaScript
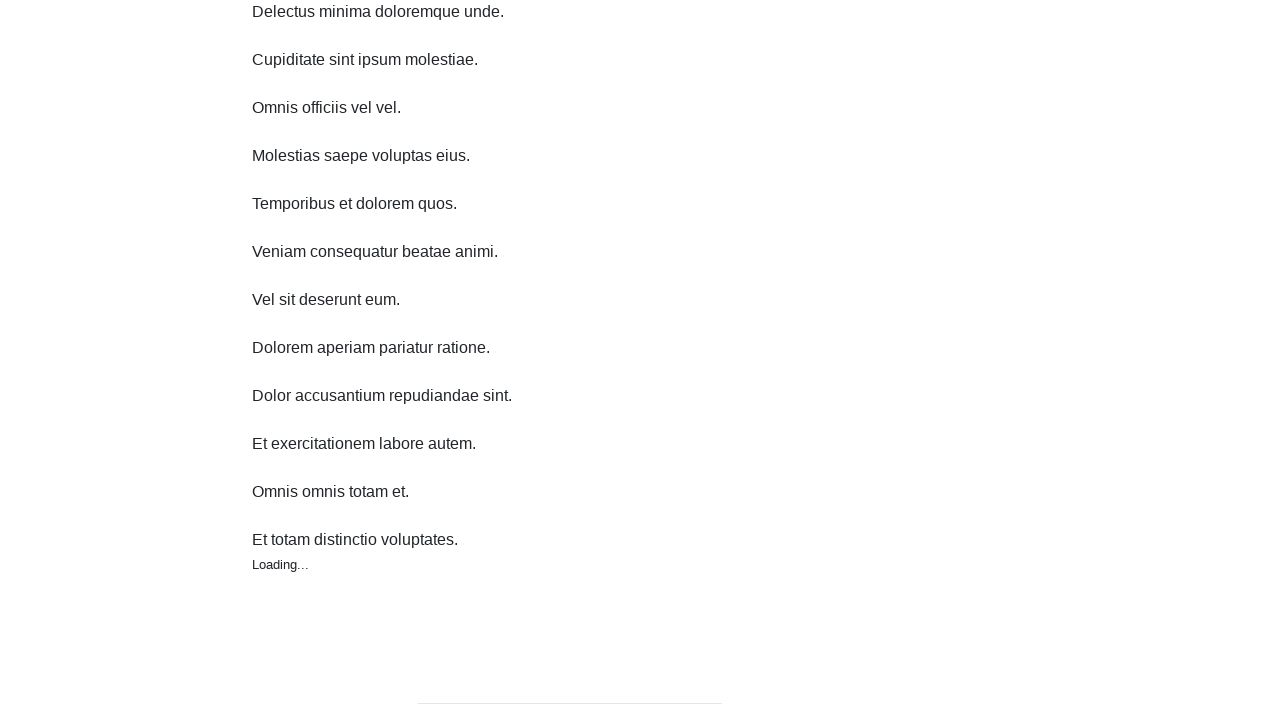

Waited 1 second after scrolling down
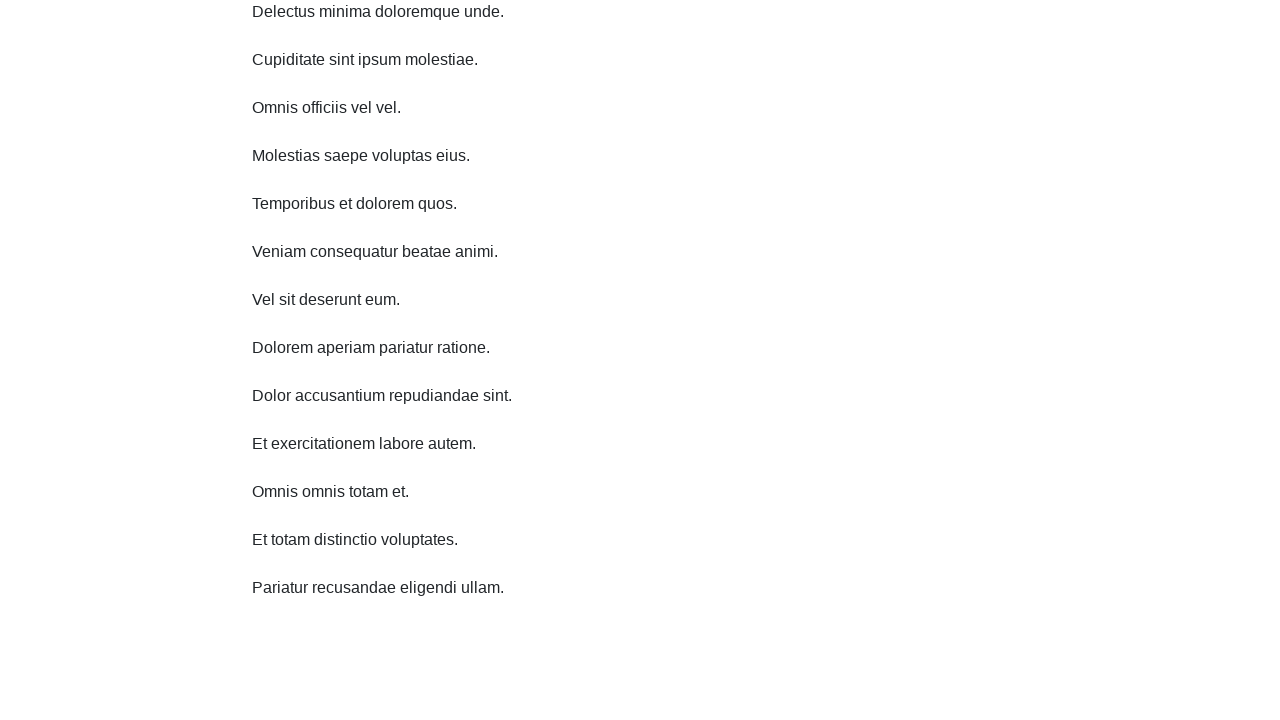

Scrolled up 750 pixels using JavaScript
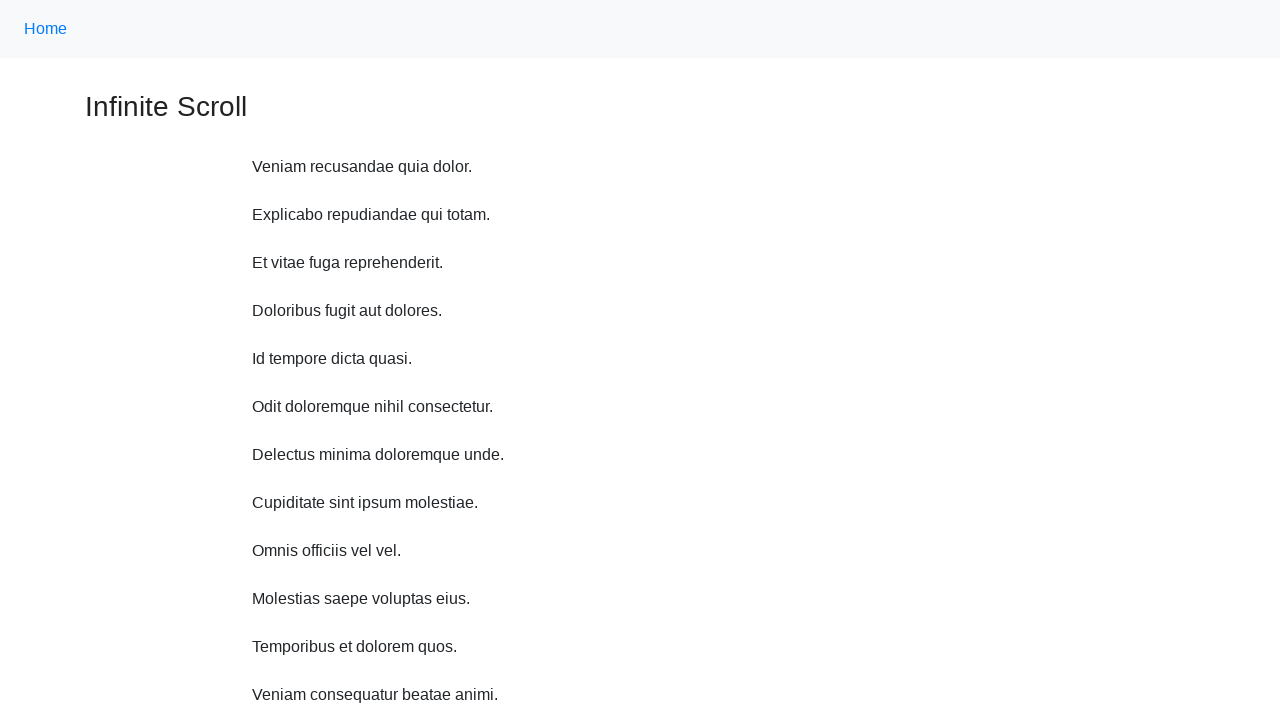

Waited 1 second after scrolling up
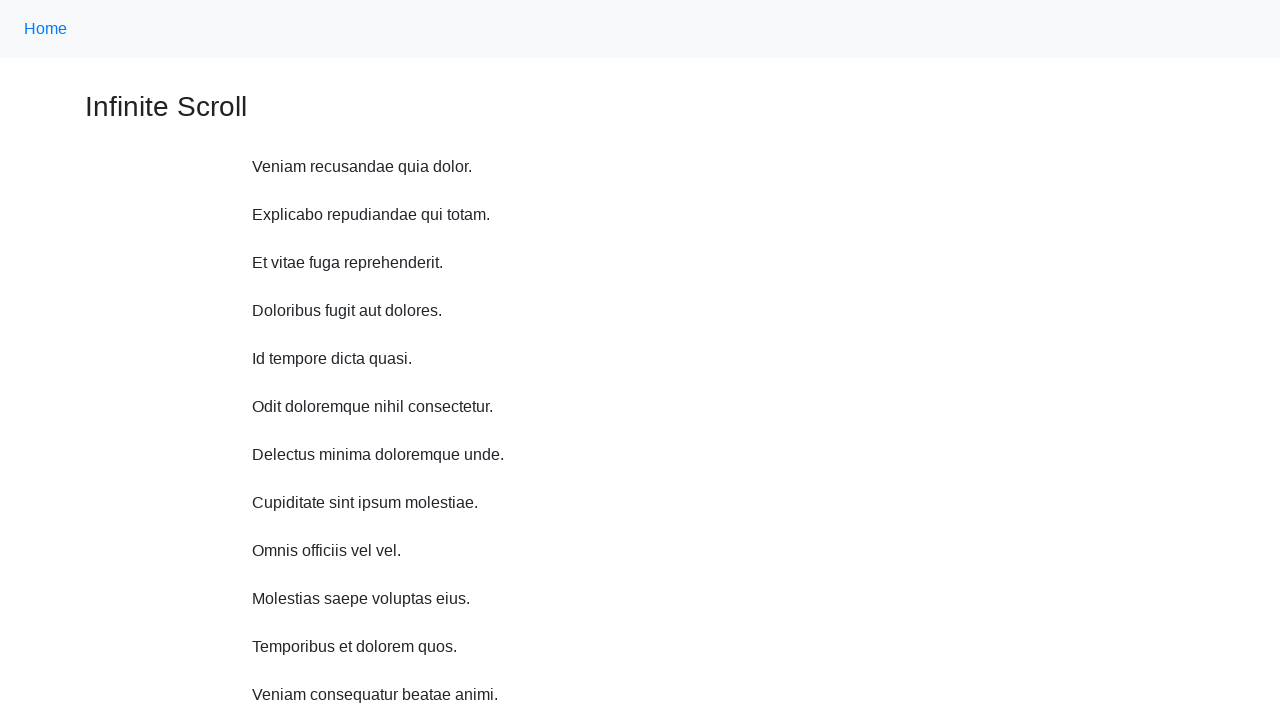

Scrolled up 750 pixels using JavaScript
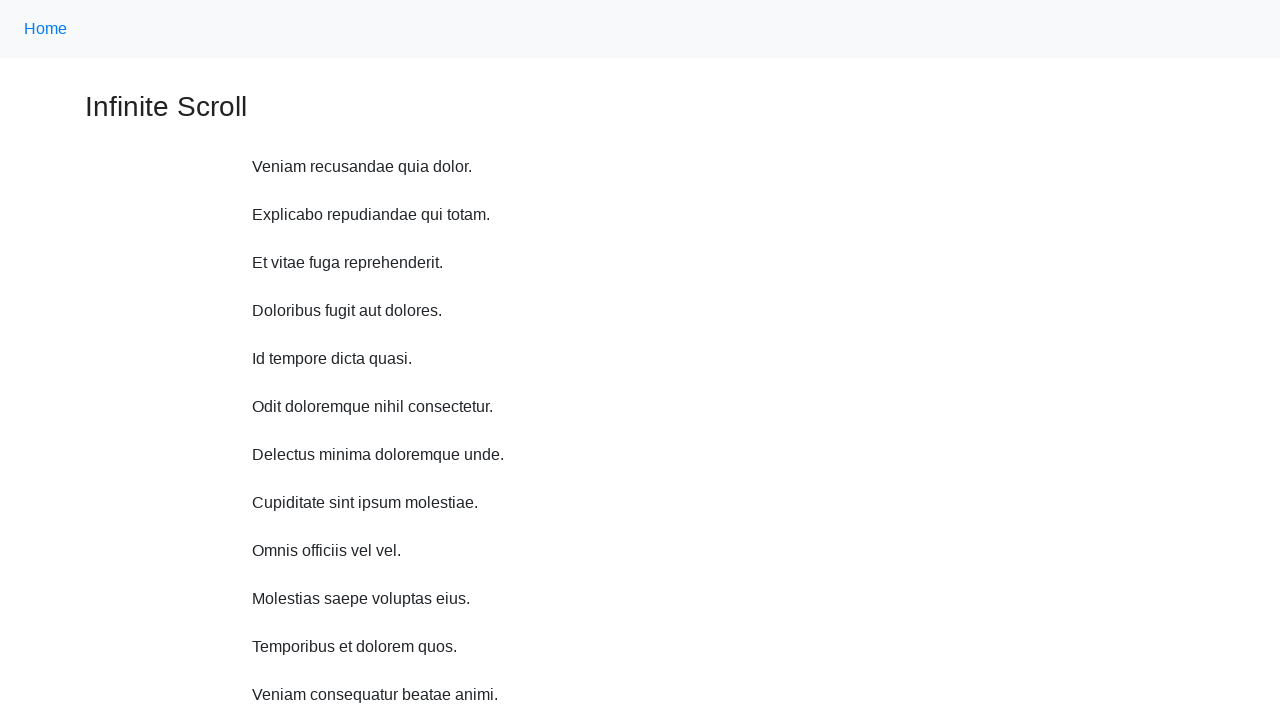

Waited 1 second after scrolling up
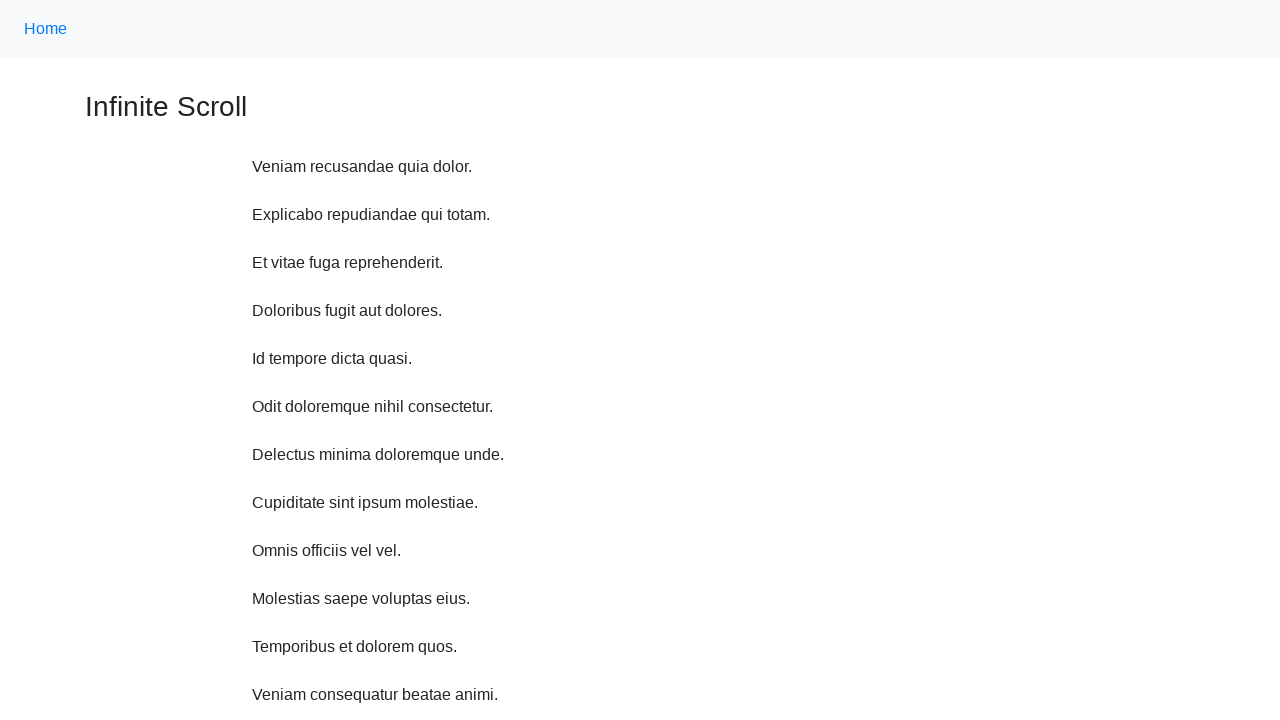

Scrolled up 750 pixels using JavaScript
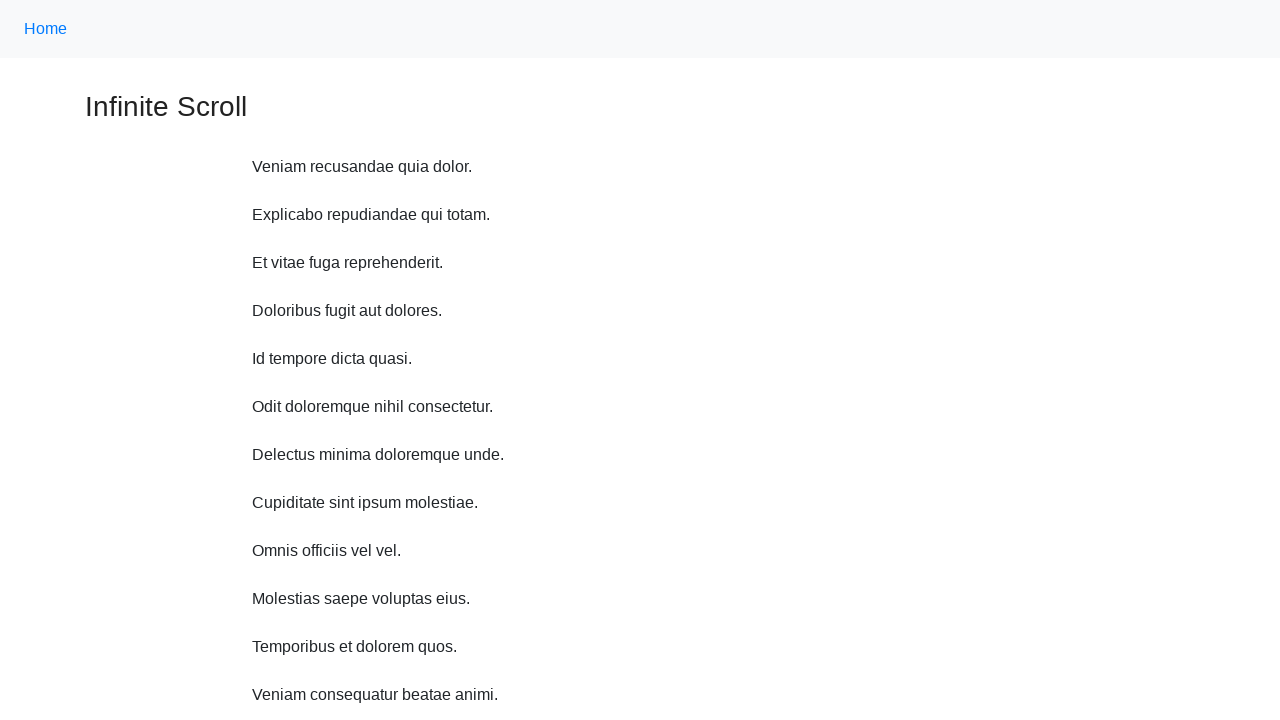

Waited 1 second after scrolling up
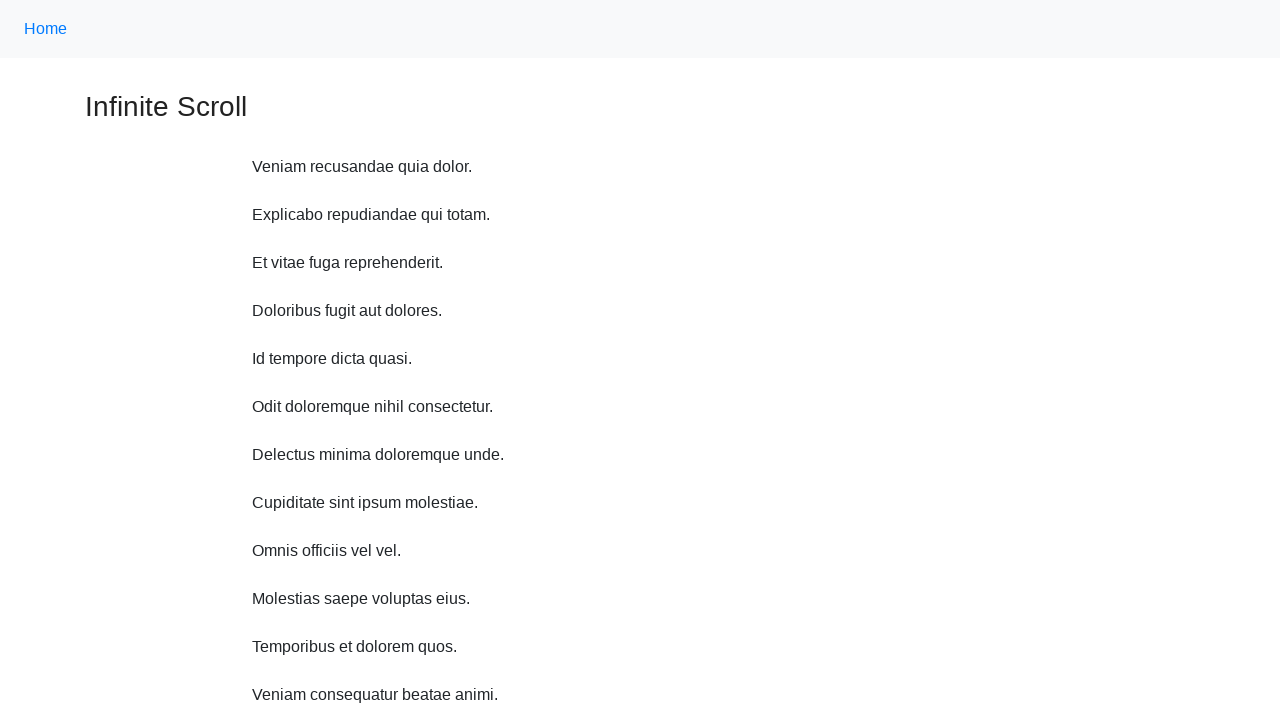

Scrolled up 750 pixels using JavaScript
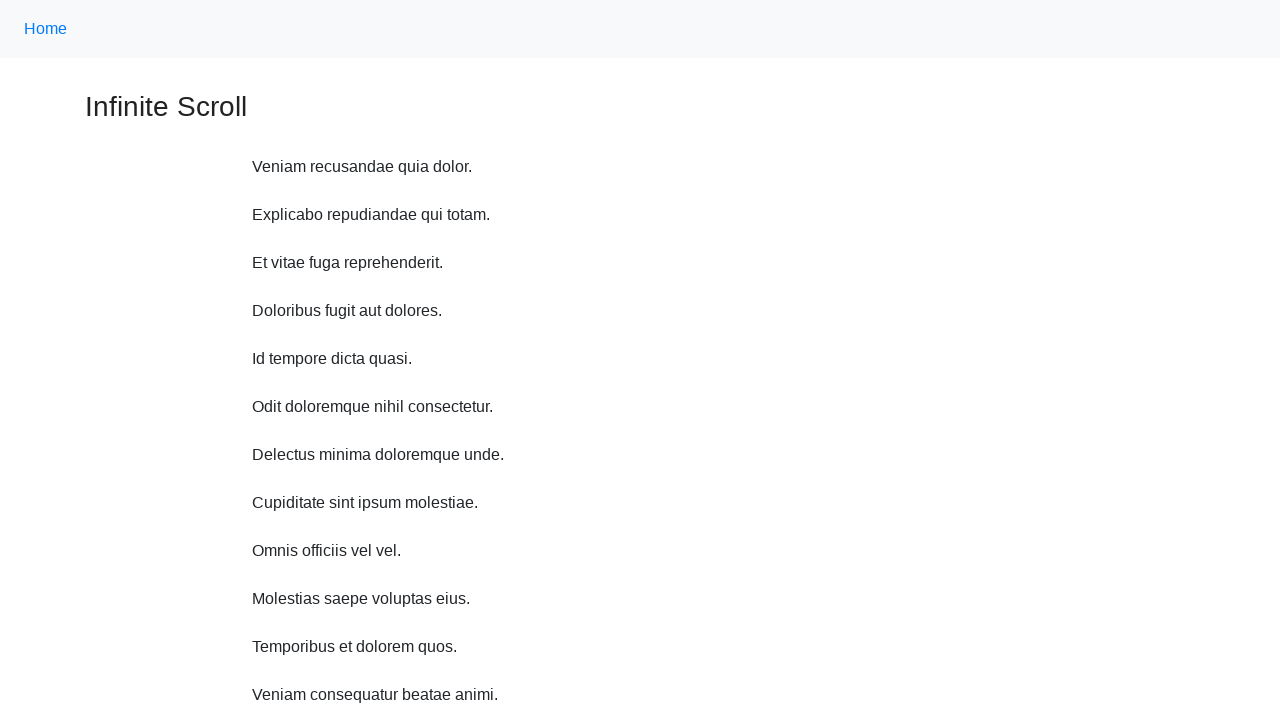

Waited 1 second after scrolling up
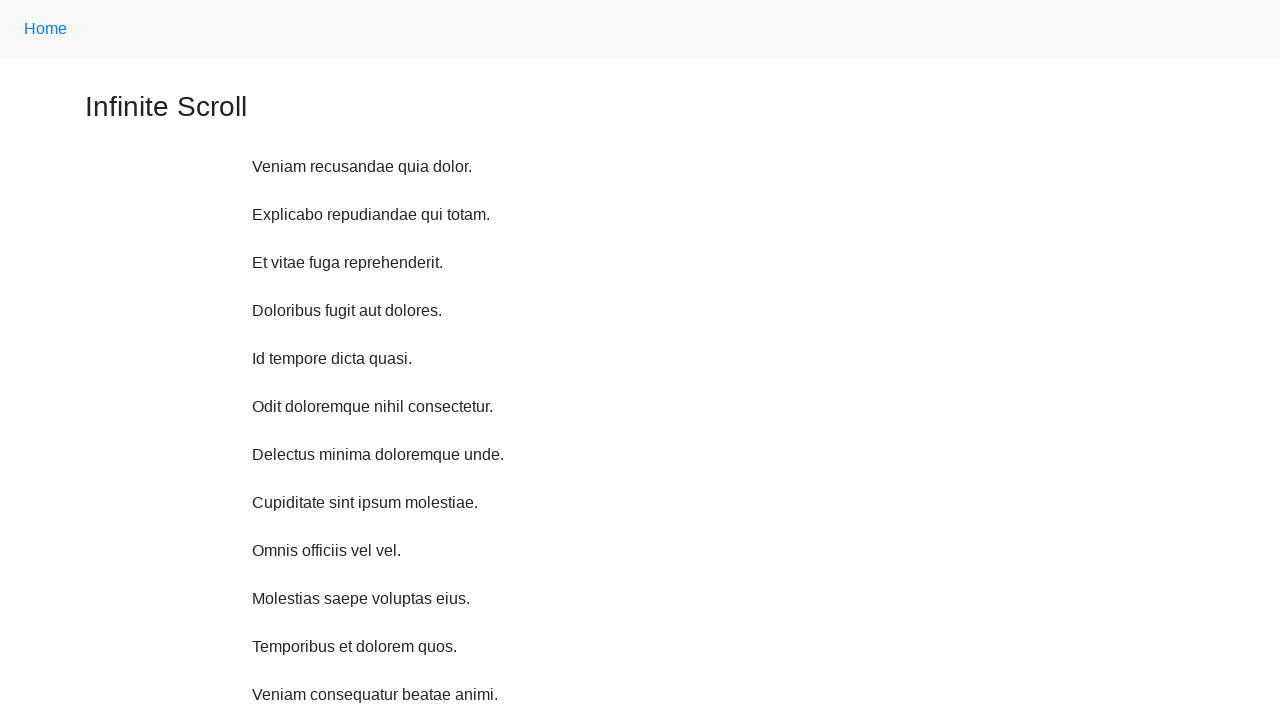

Scrolled up 750 pixels using JavaScript
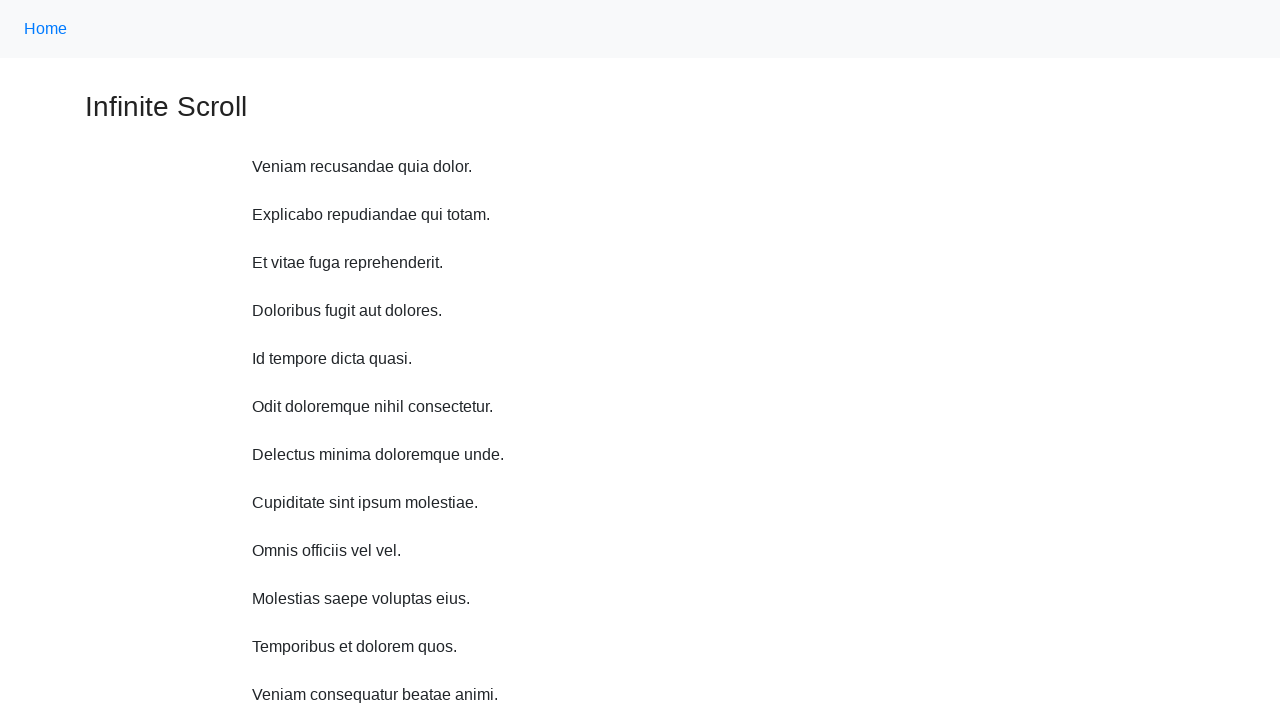

Waited 1 second after scrolling up
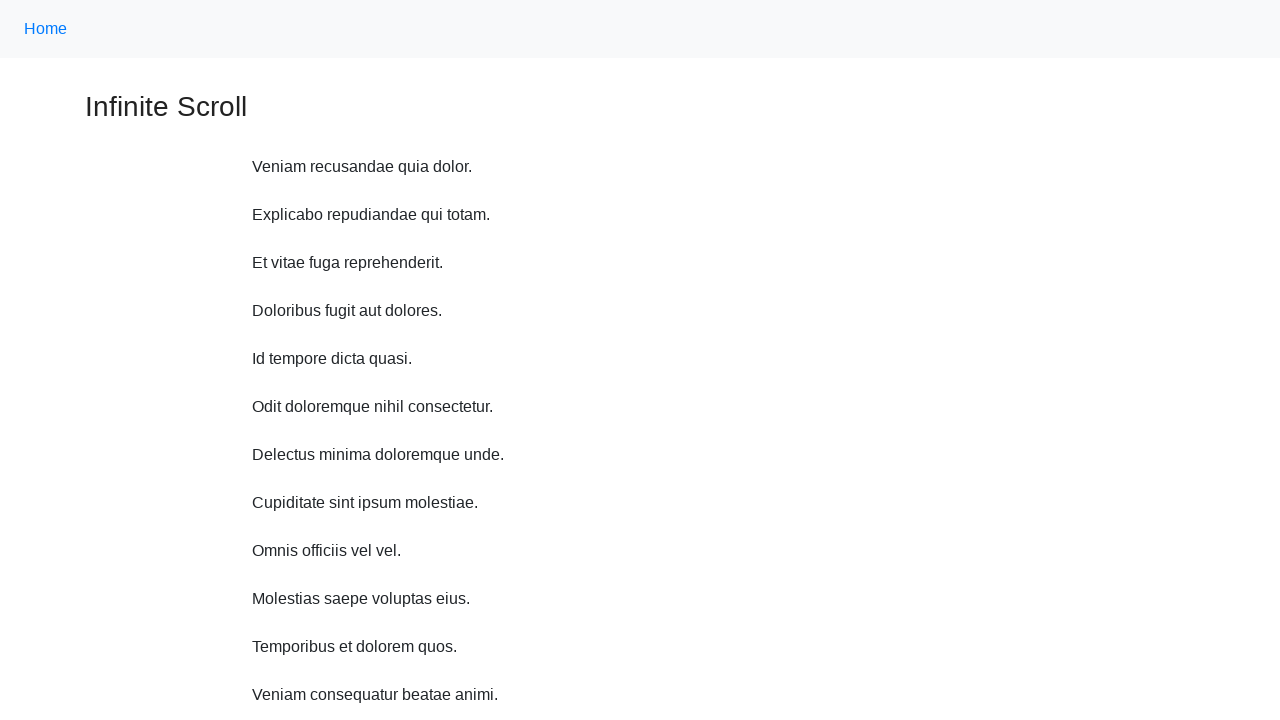

Scrolled up 750 pixels using JavaScript
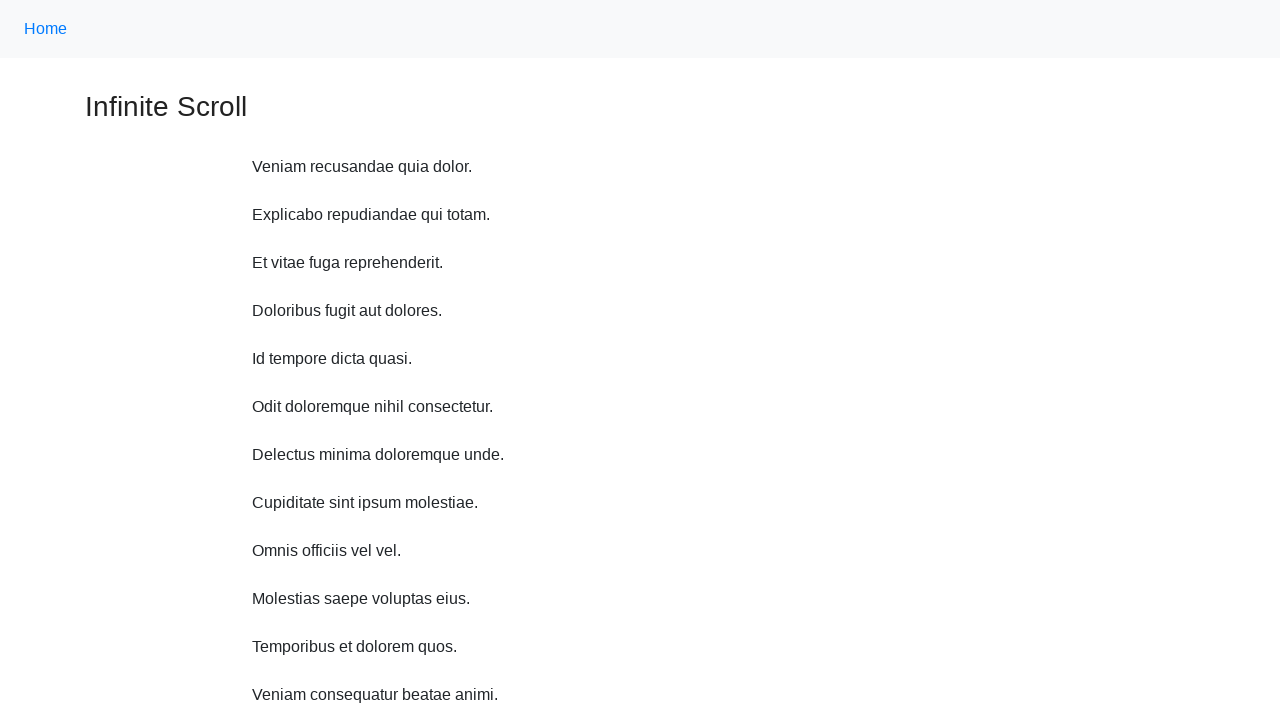

Waited 1 second after scrolling up
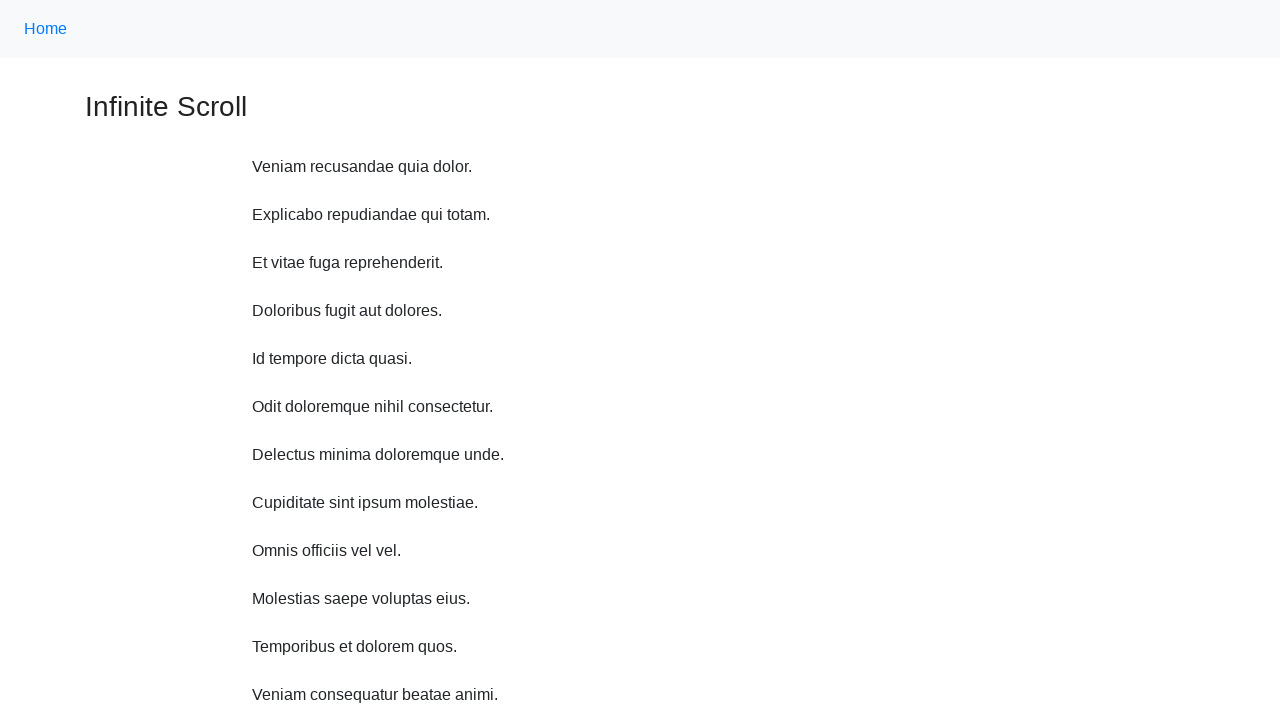

Scrolled up 750 pixels using JavaScript
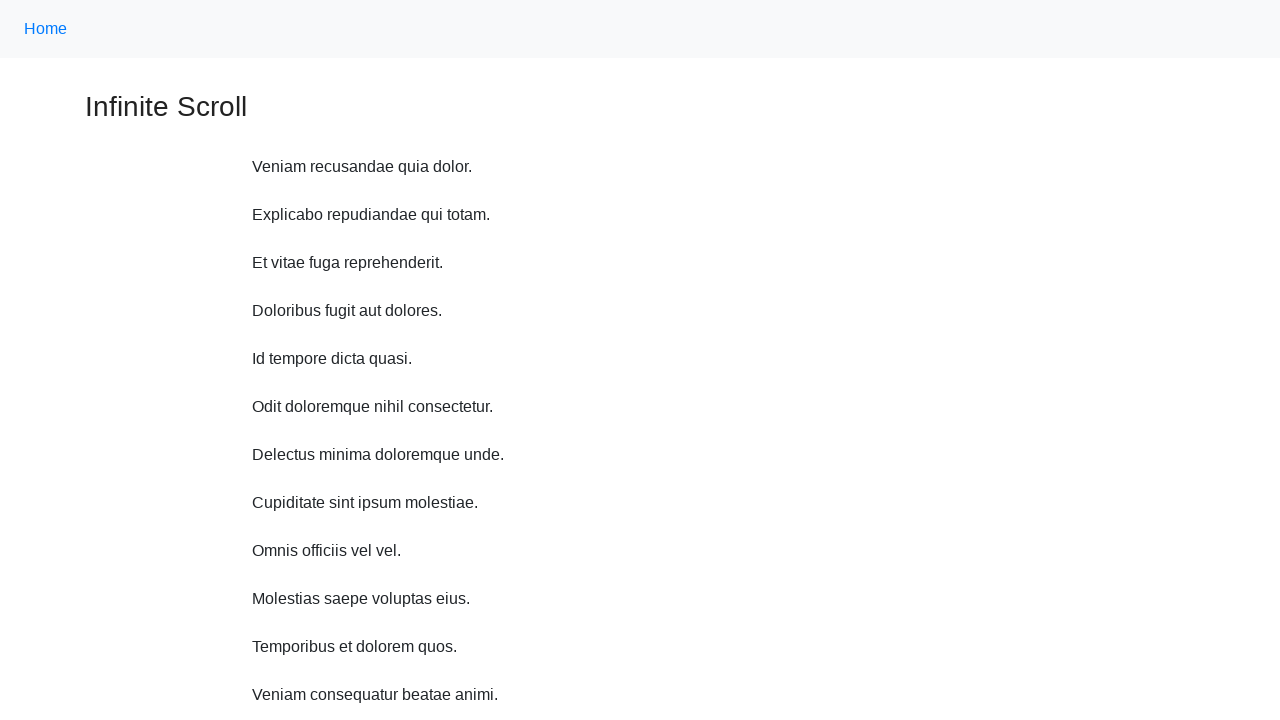

Waited 1 second after scrolling up
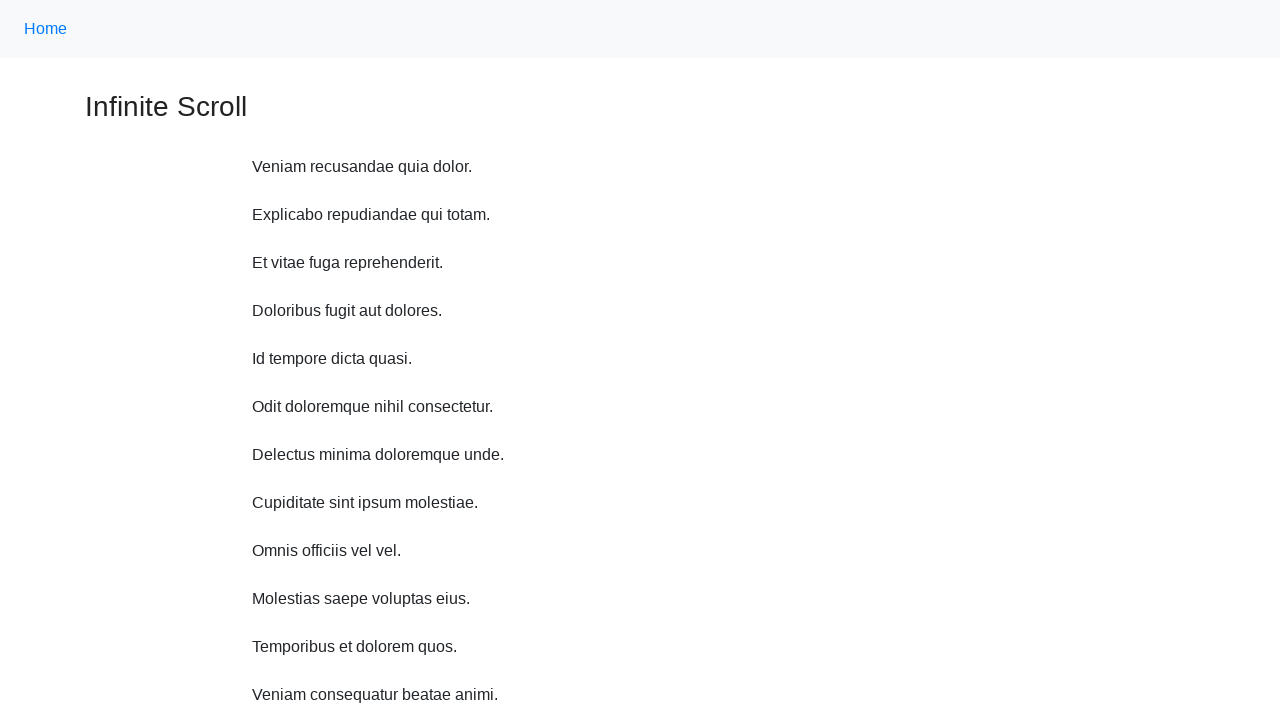

Scrolled up 750 pixels using JavaScript
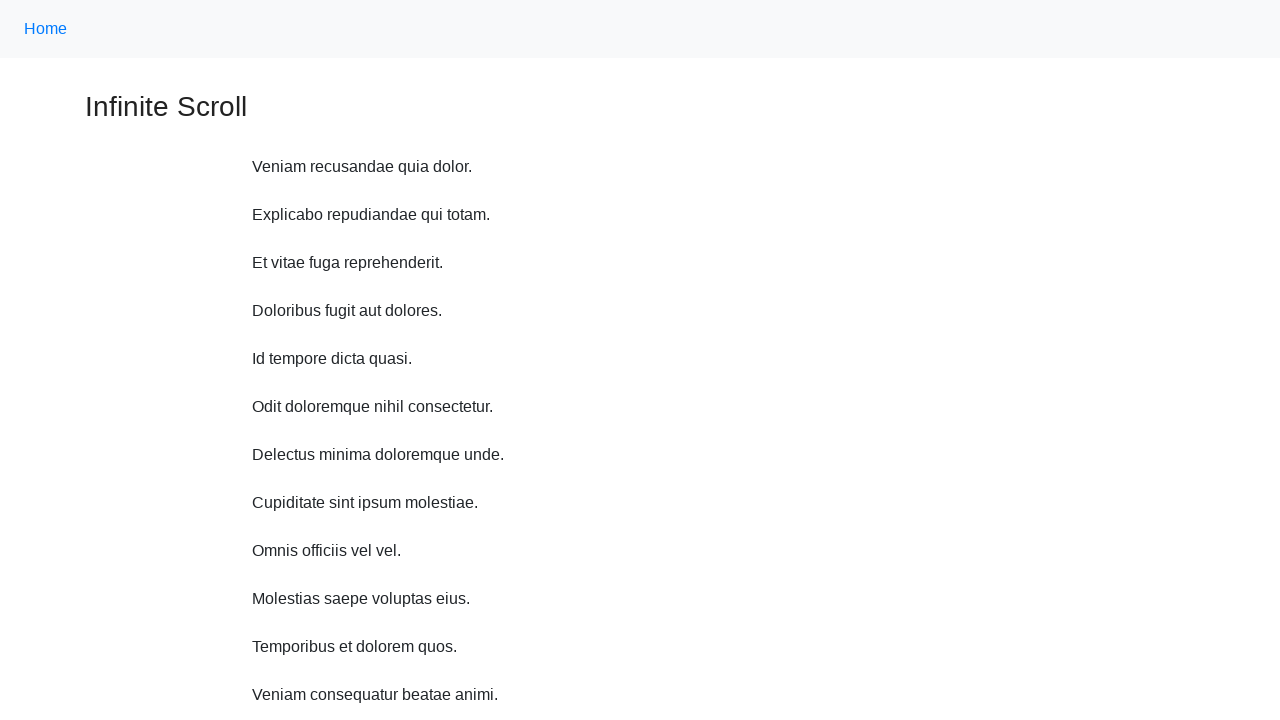

Waited 1 second after scrolling up
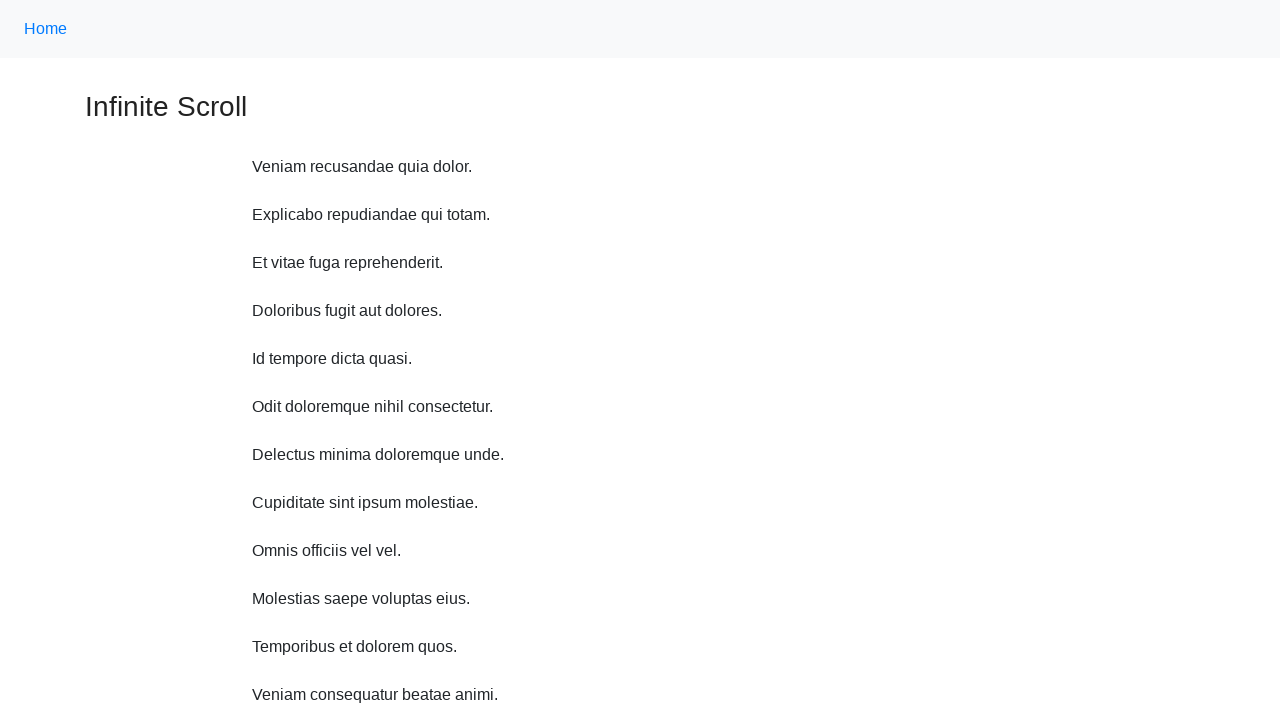

Scrolled up 750 pixels using JavaScript
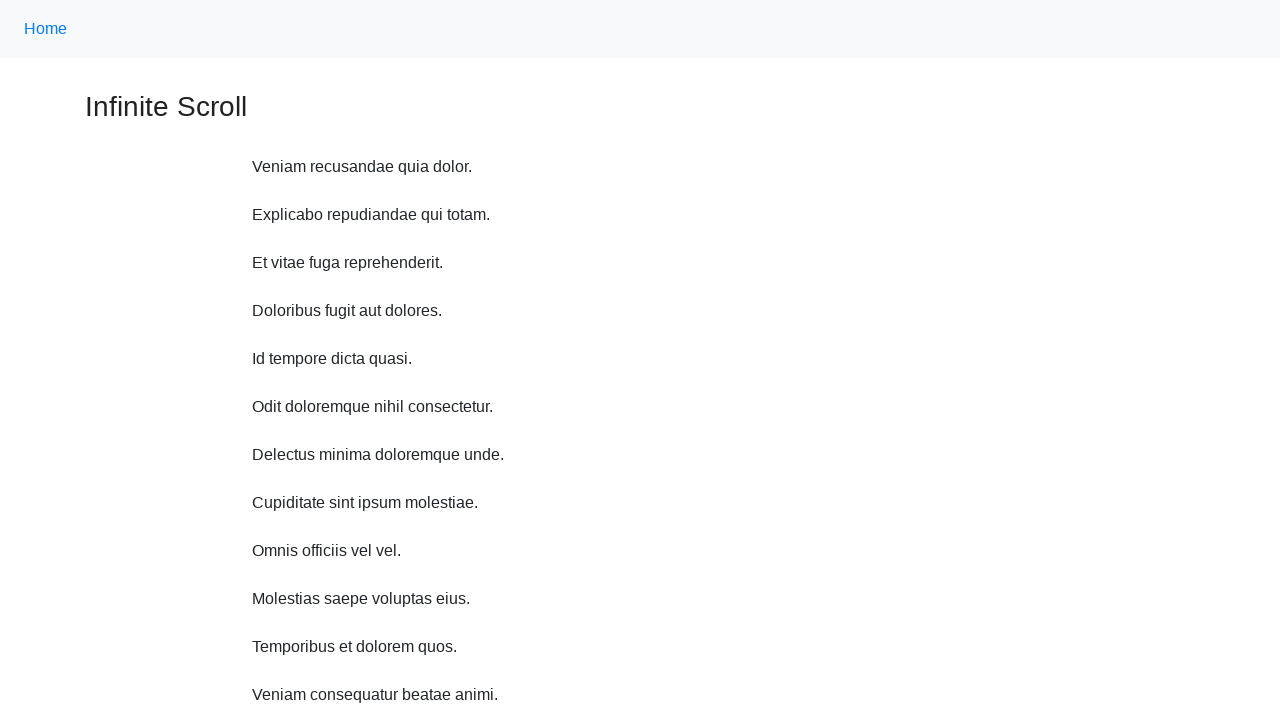

Waited 1 second after scrolling up
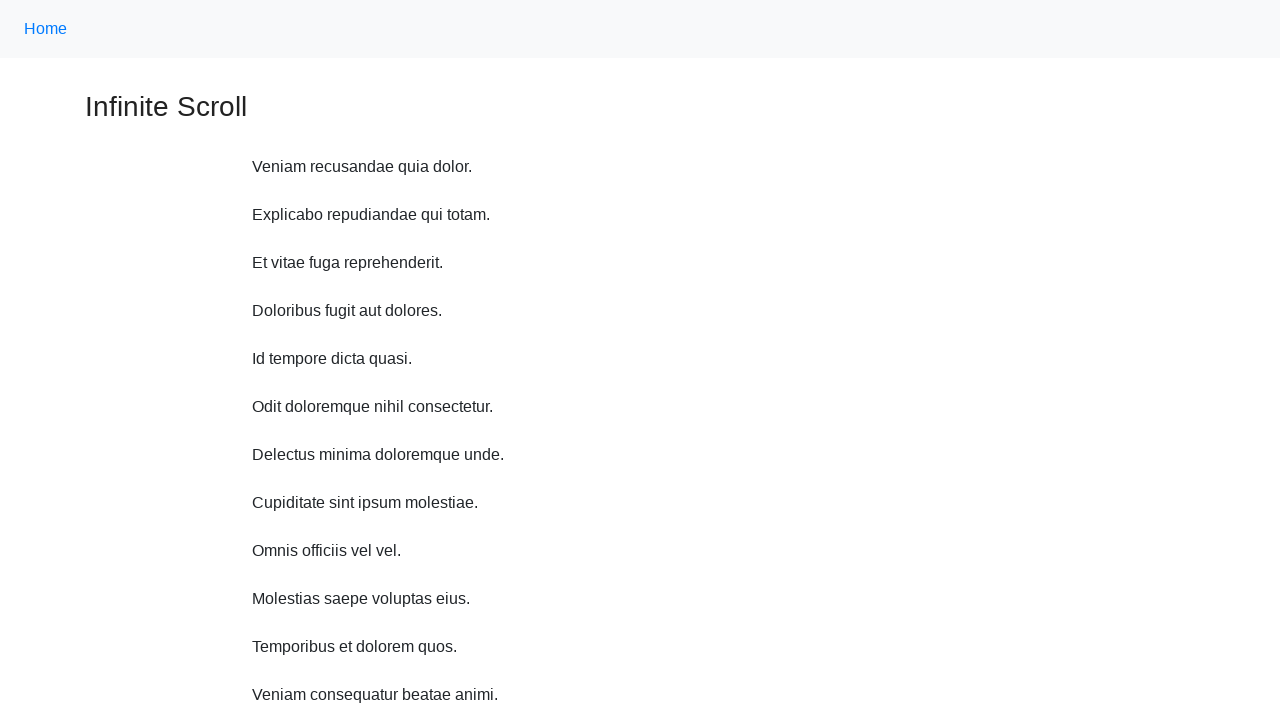

Scrolled up 750 pixels using JavaScript
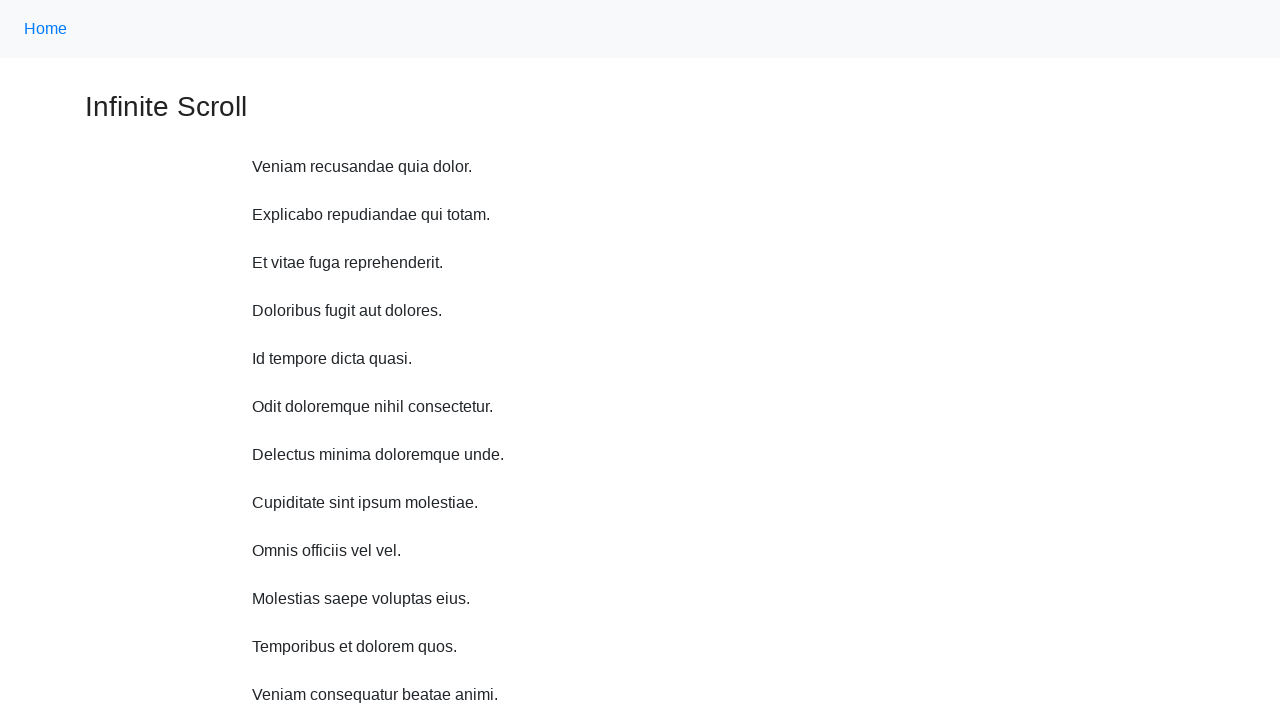

Waited 1 second after scrolling up
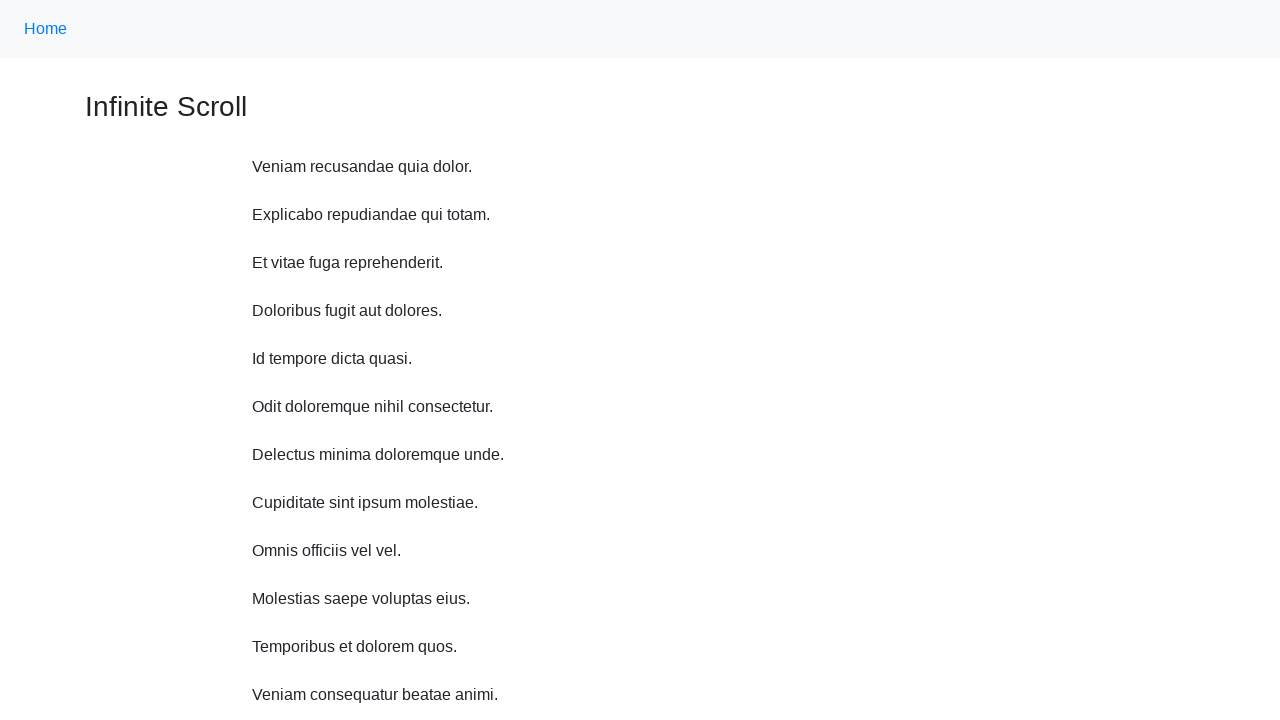

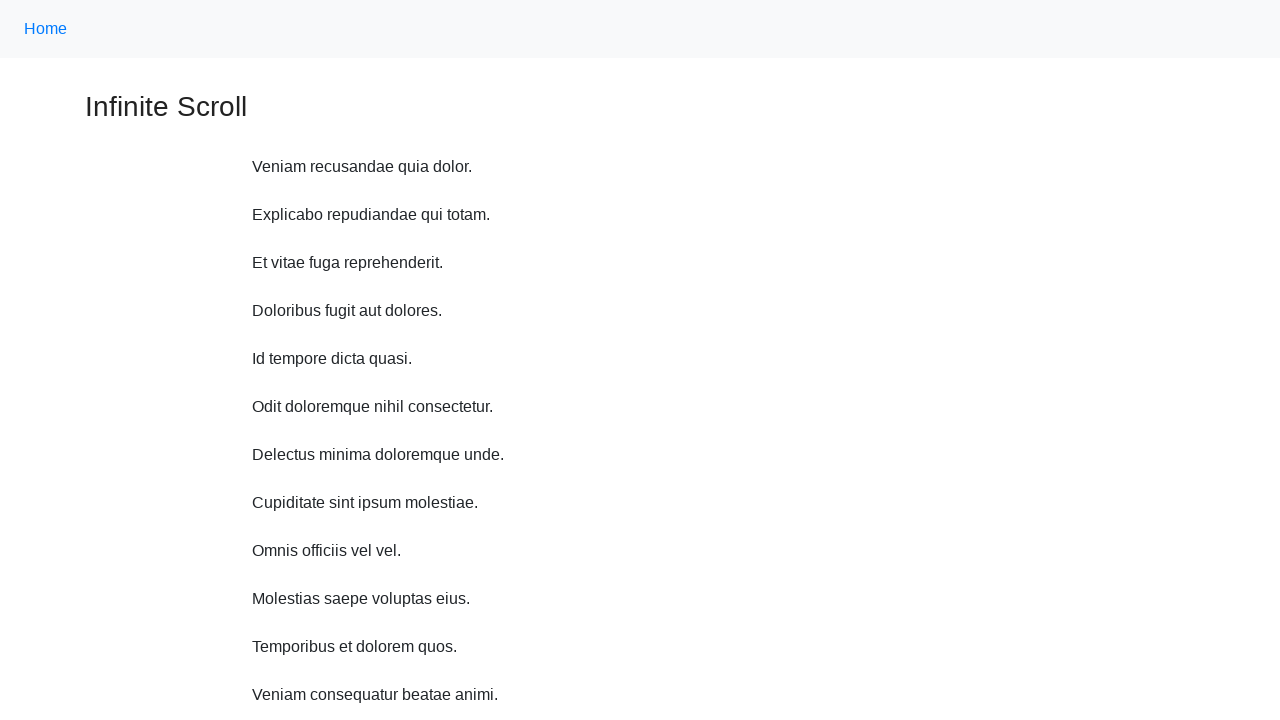